Tests infinite scroll functionality on a Chinese news verification site by scrolling down multiple times to trigger dynamic content loading

Starting URL: https://piyao.sina.cn/

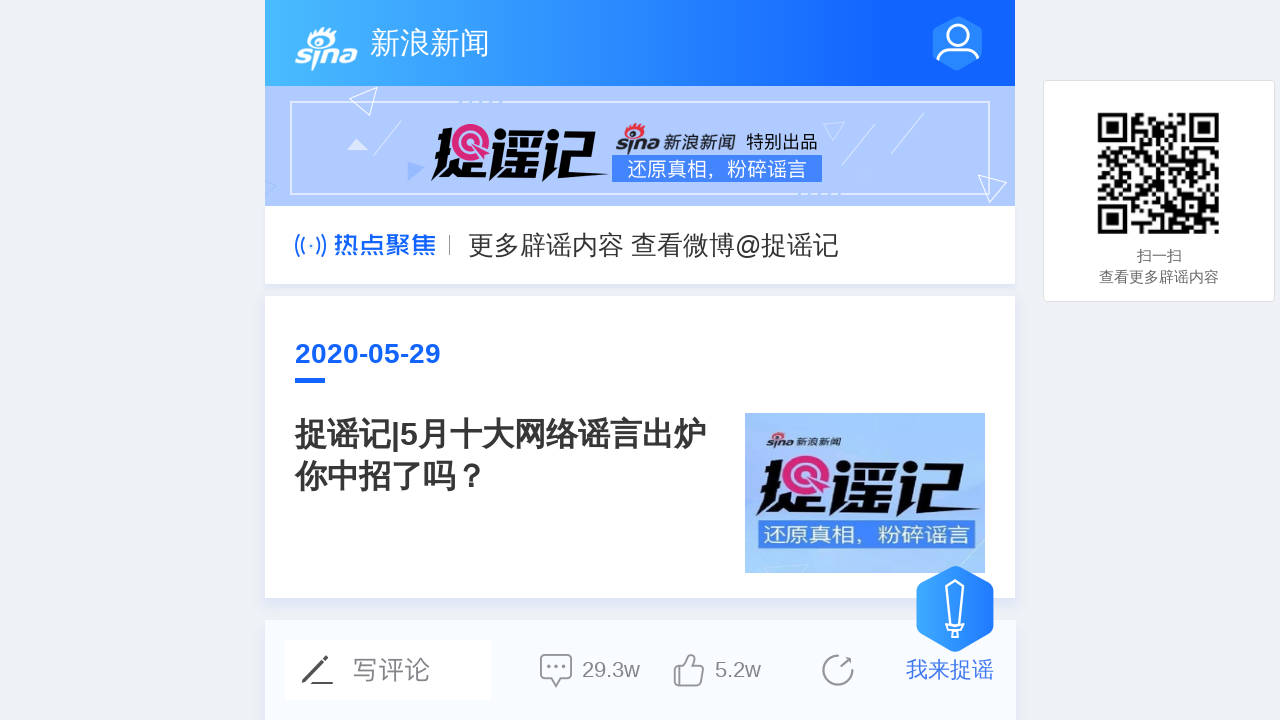

Waited for page DOM content to load
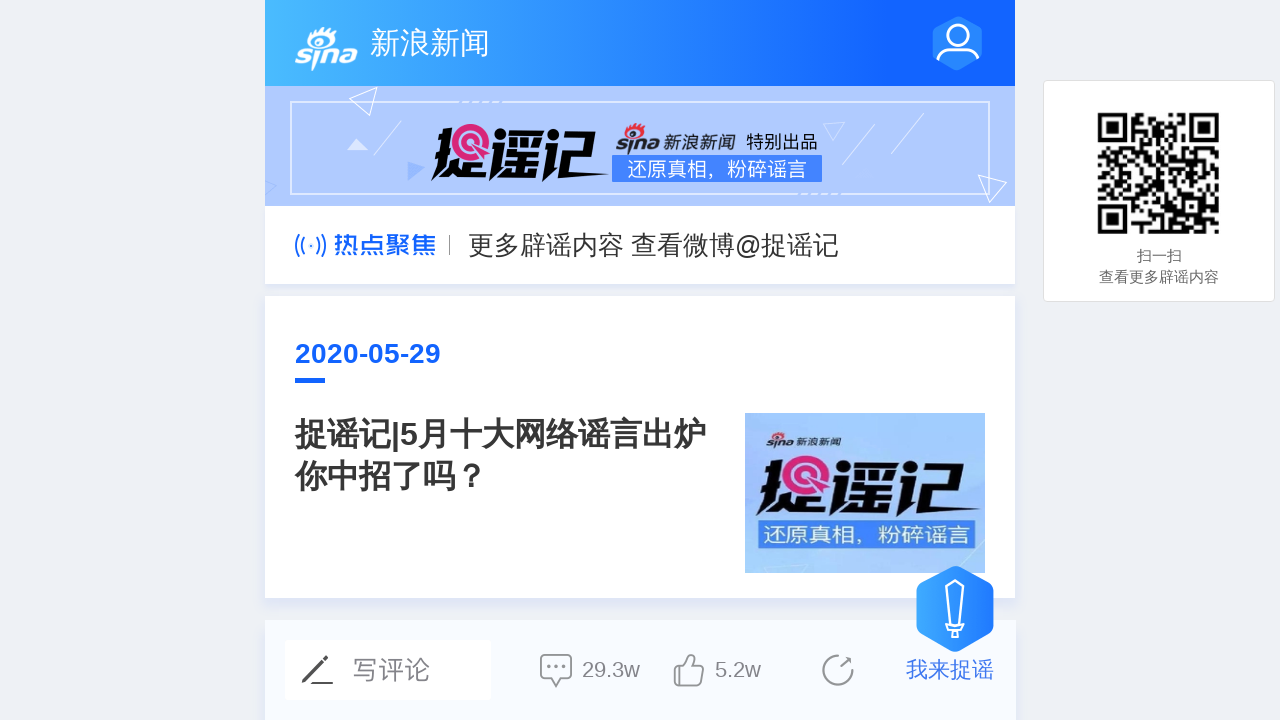

Waited 1 second for initial content rendering
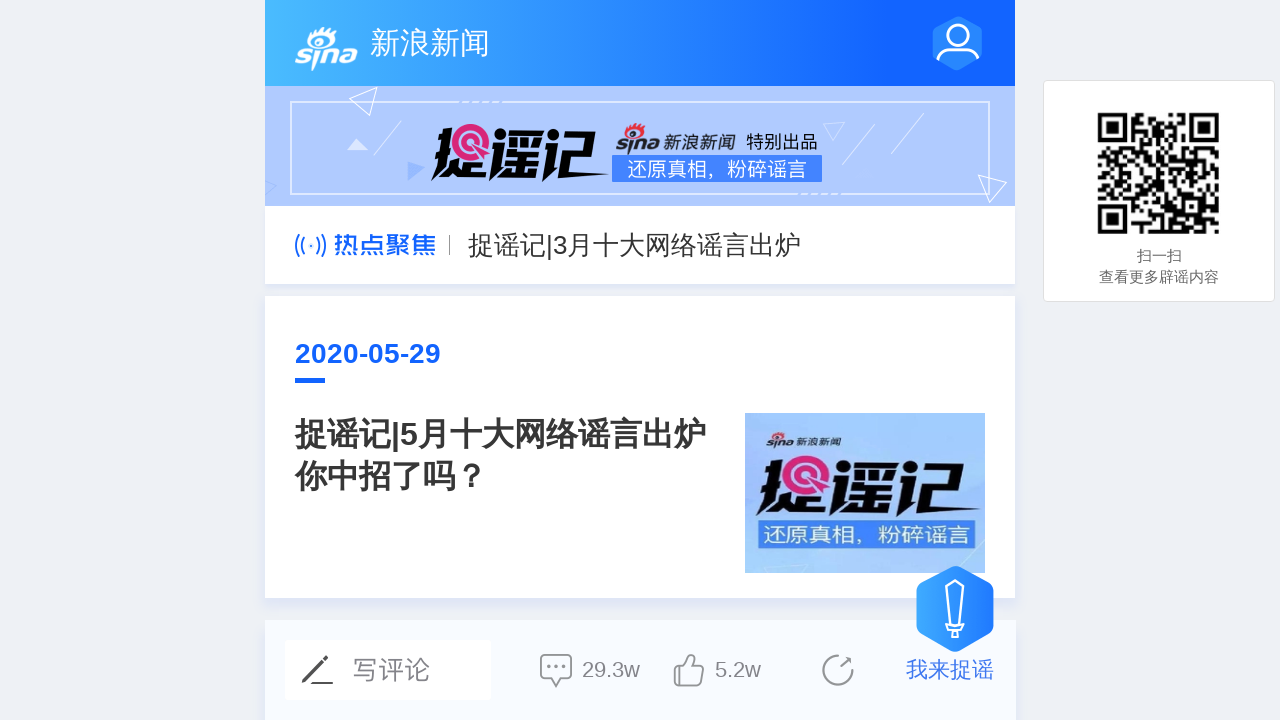

Scrolled to bottom of page (iteration 1/30) to trigger dynamic content loading
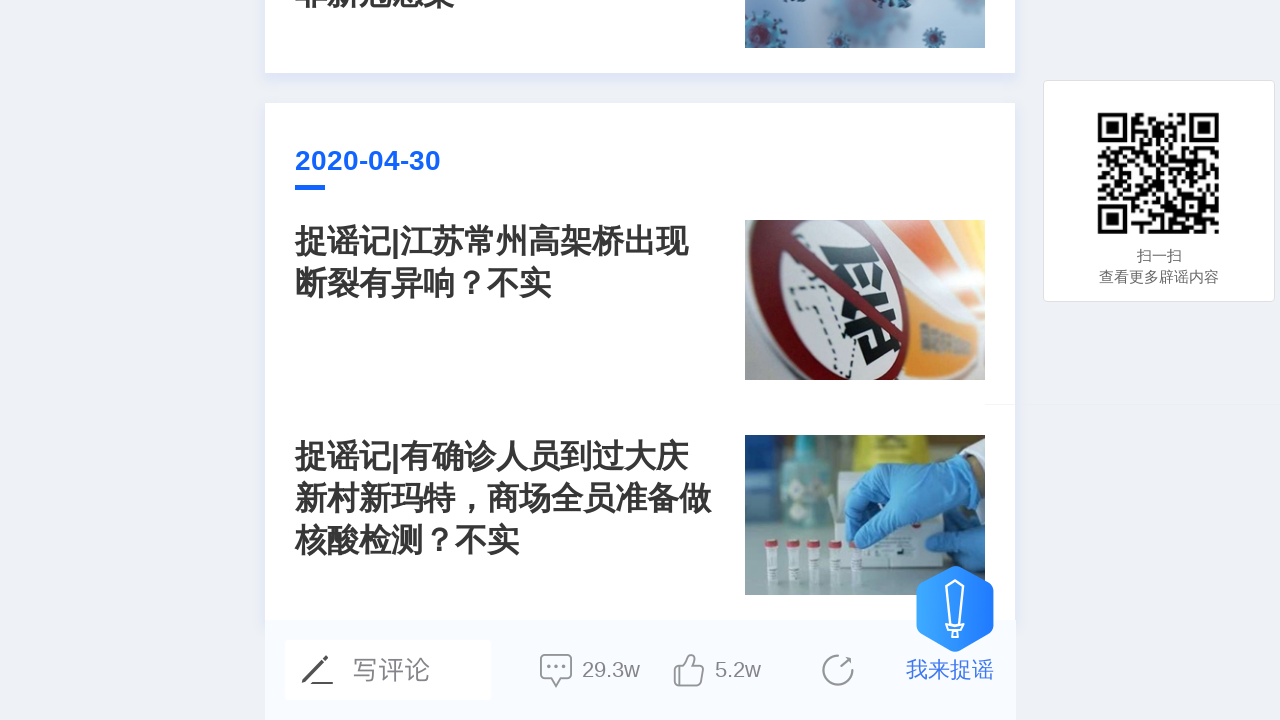

Waited 2 seconds for new content to load after scroll (iteration 1/30)
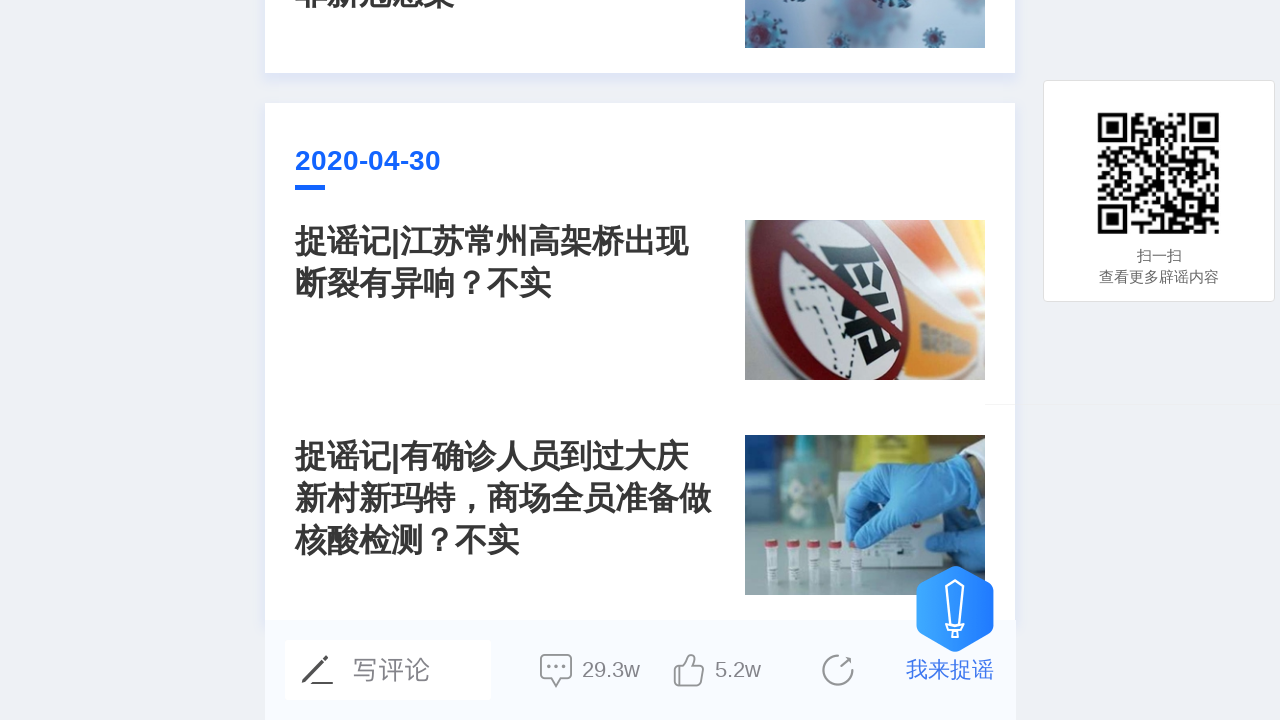

Scrolled to bottom of page (iteration 2/30) to trigger dynamic content loading
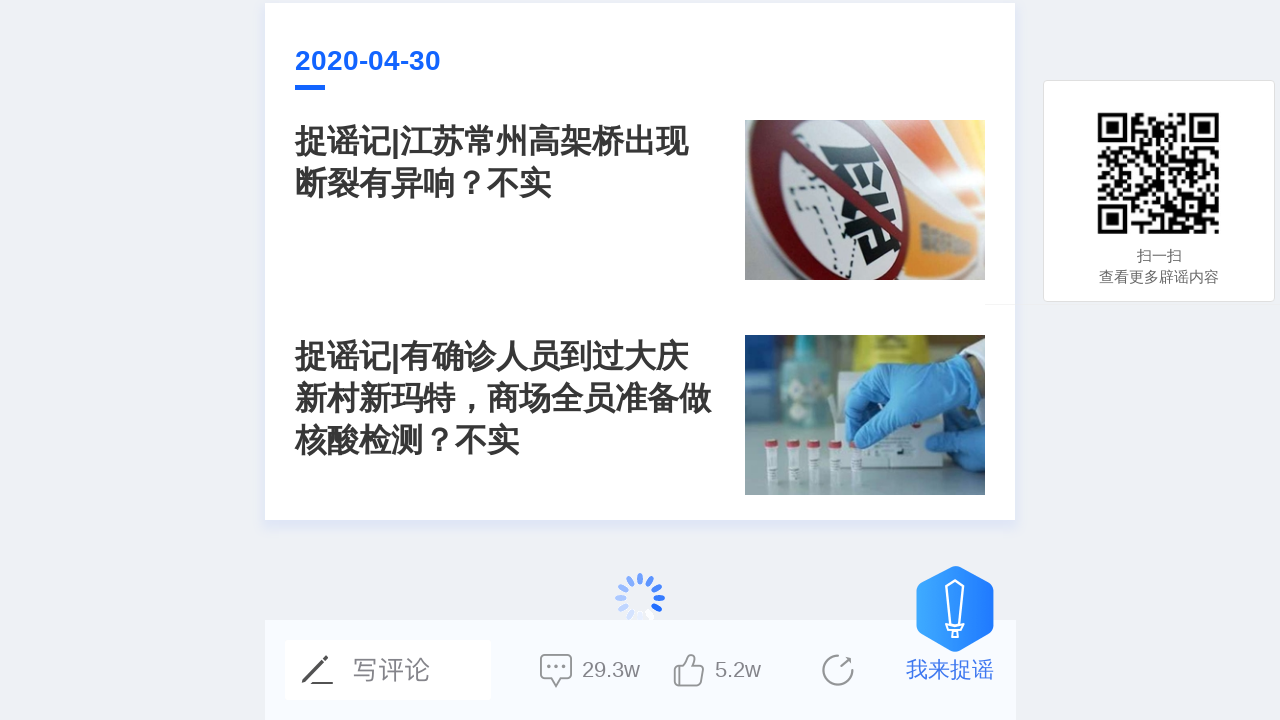

Waited 2 seconds for new content to load after scroll (iteration 2/30)
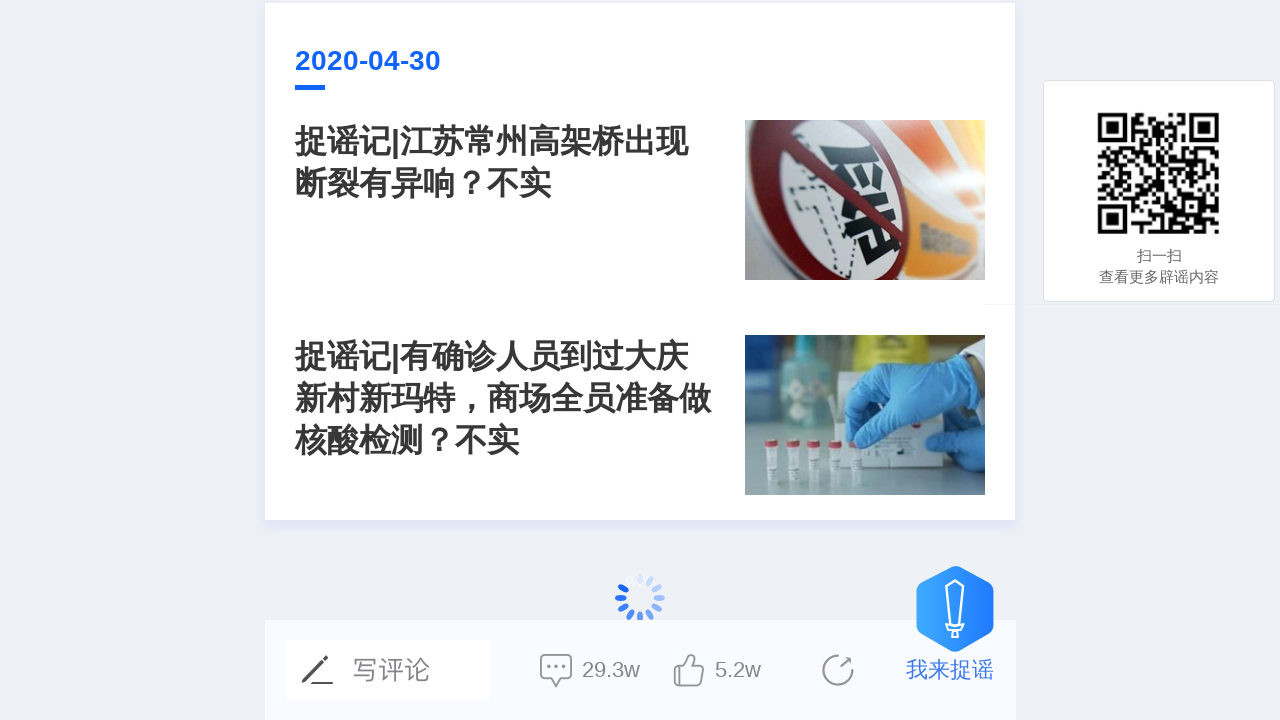

Scrolled to bottom of page (iteration 3/30) to trigger dynamic content loading
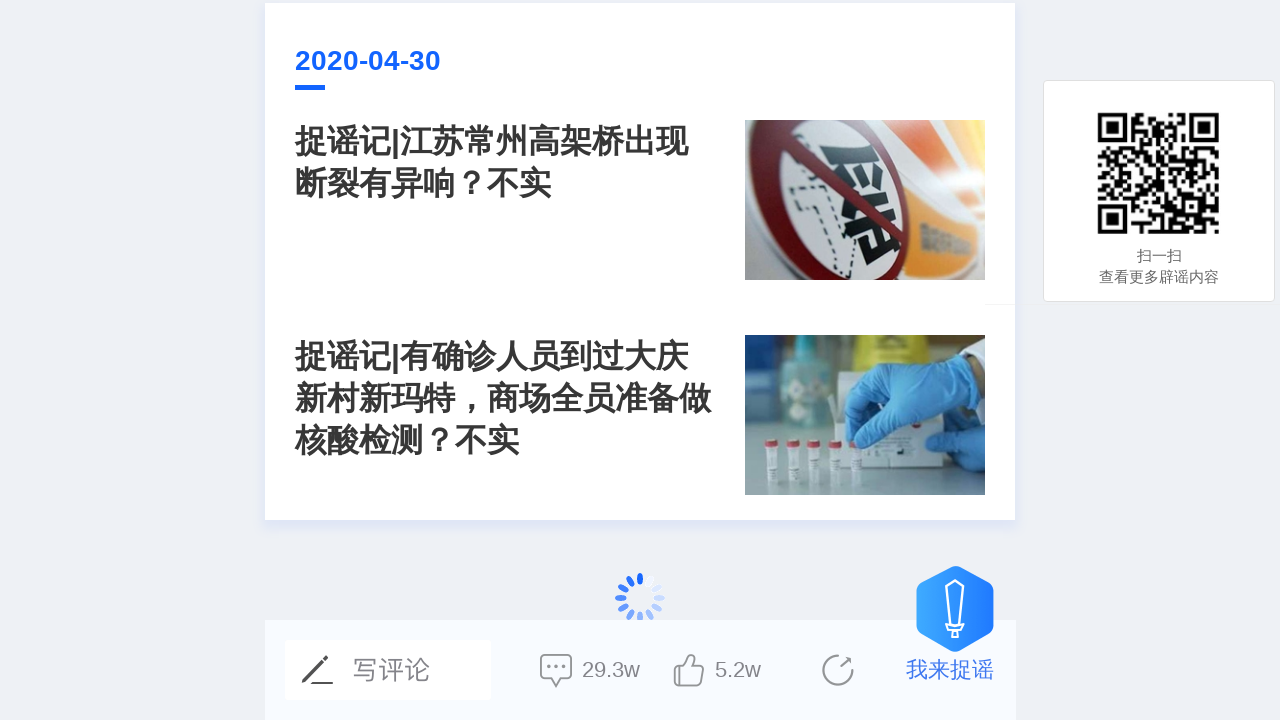

Waited 2 seconds for new content to load after scroll (iteration 3/30)
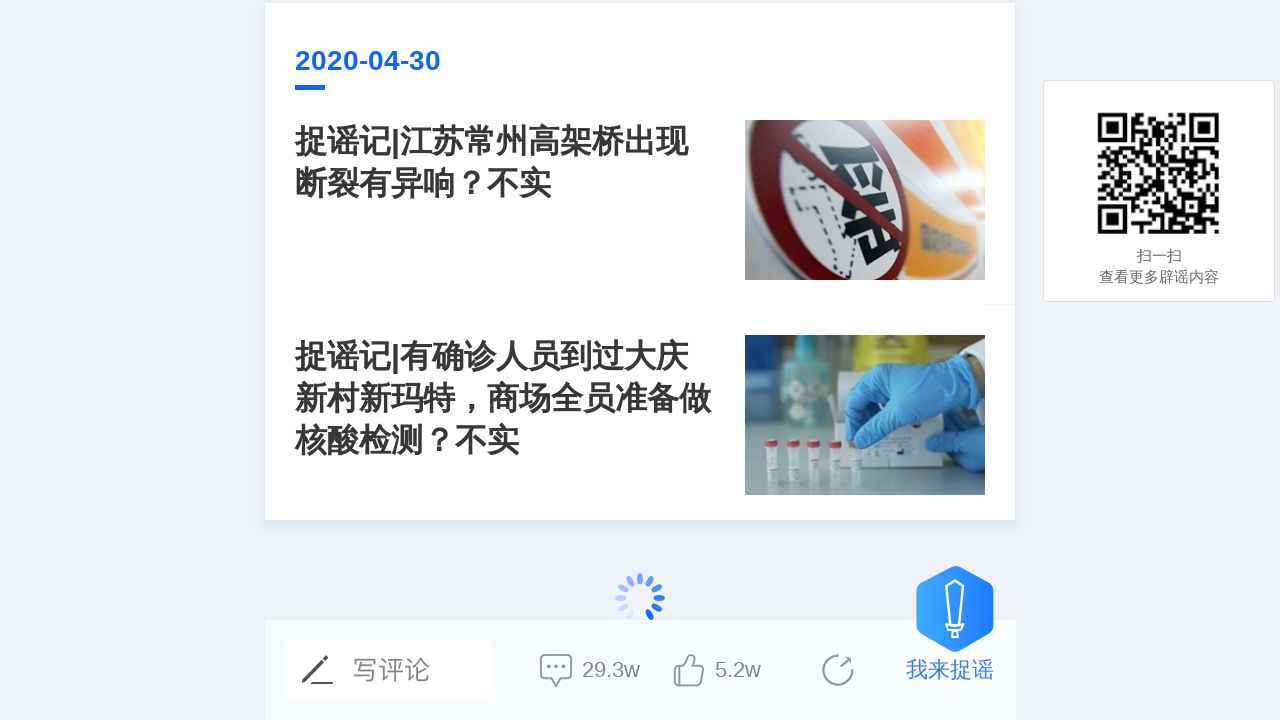

Scrolled to bottom of page (iteration 4/30) to trigger dynamic content loading
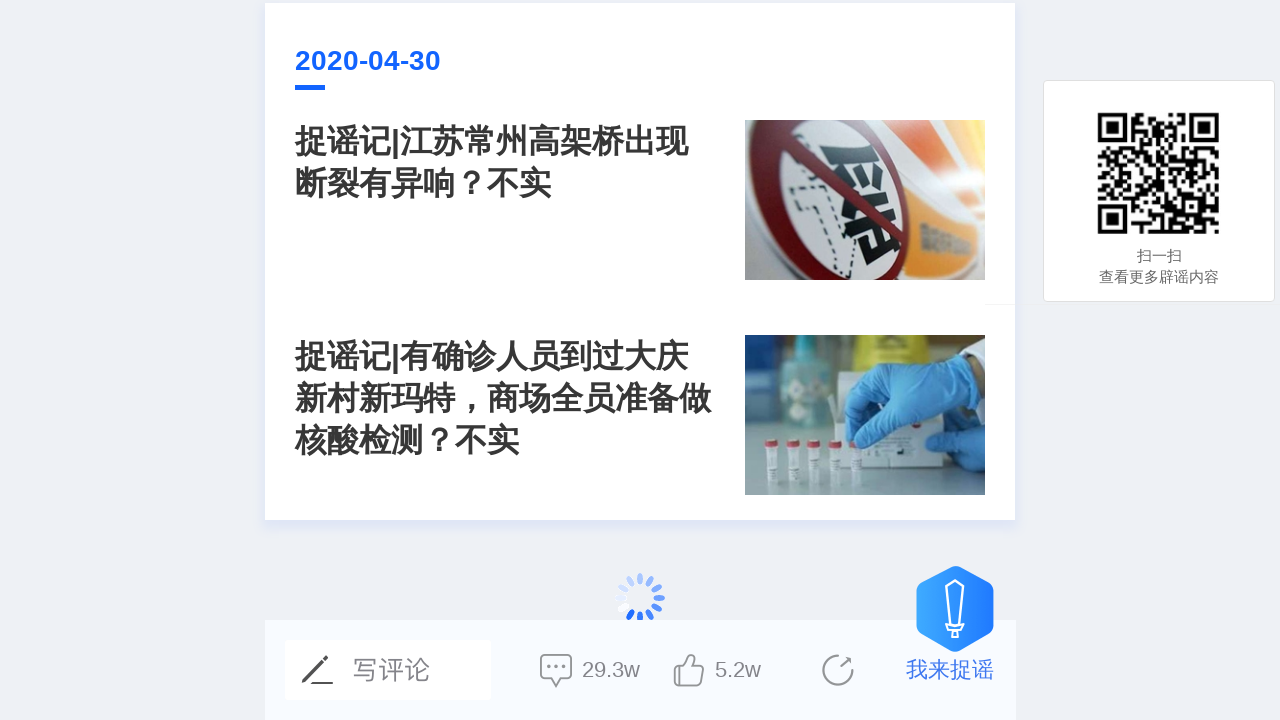

Waited 2 seconds for new content to load after scroll (iteration 4/30)
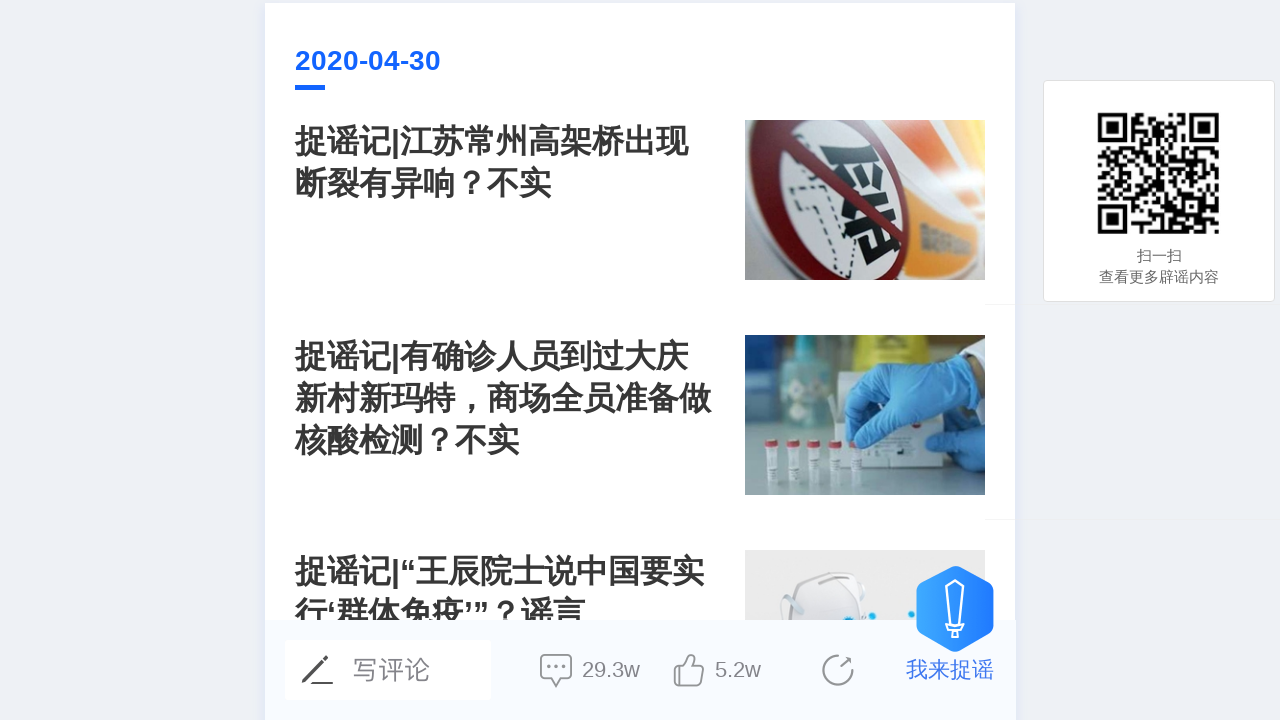

Scrolled to bottom of page (iteration 5/30) to trigger dynamic content loading
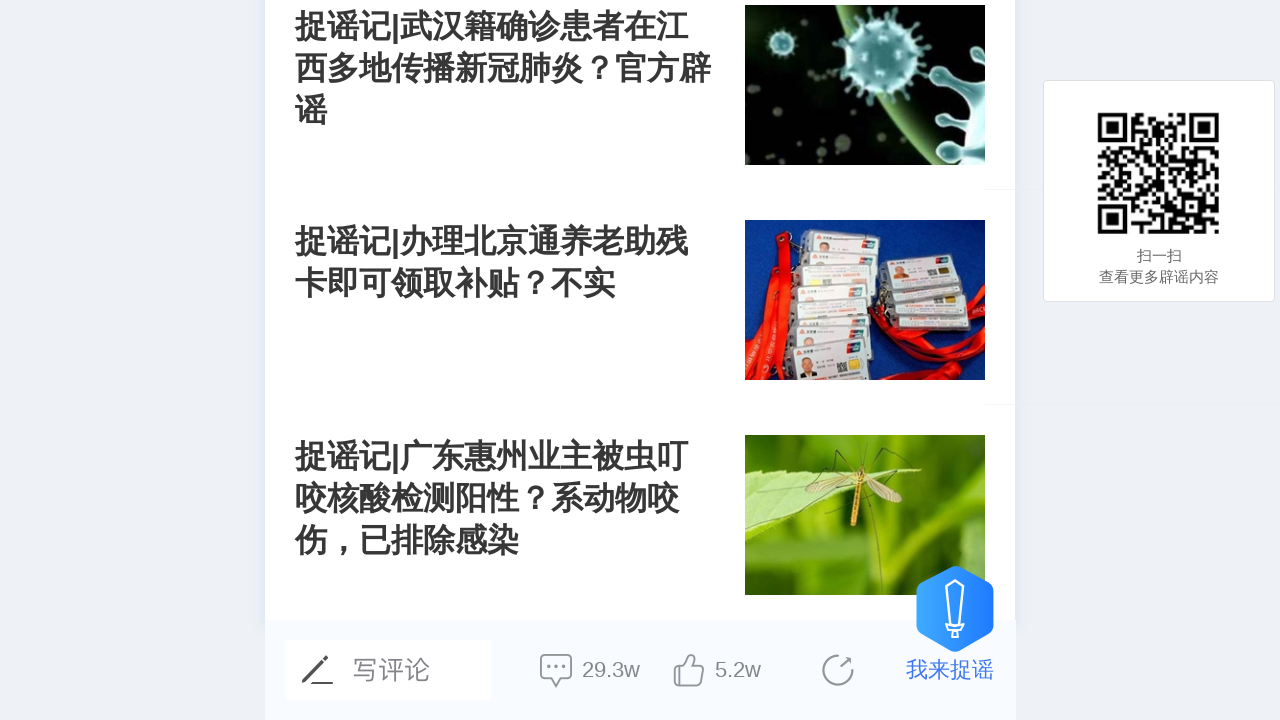

Waited 2 seconds for new content to load after scroll (iteration 5/30)
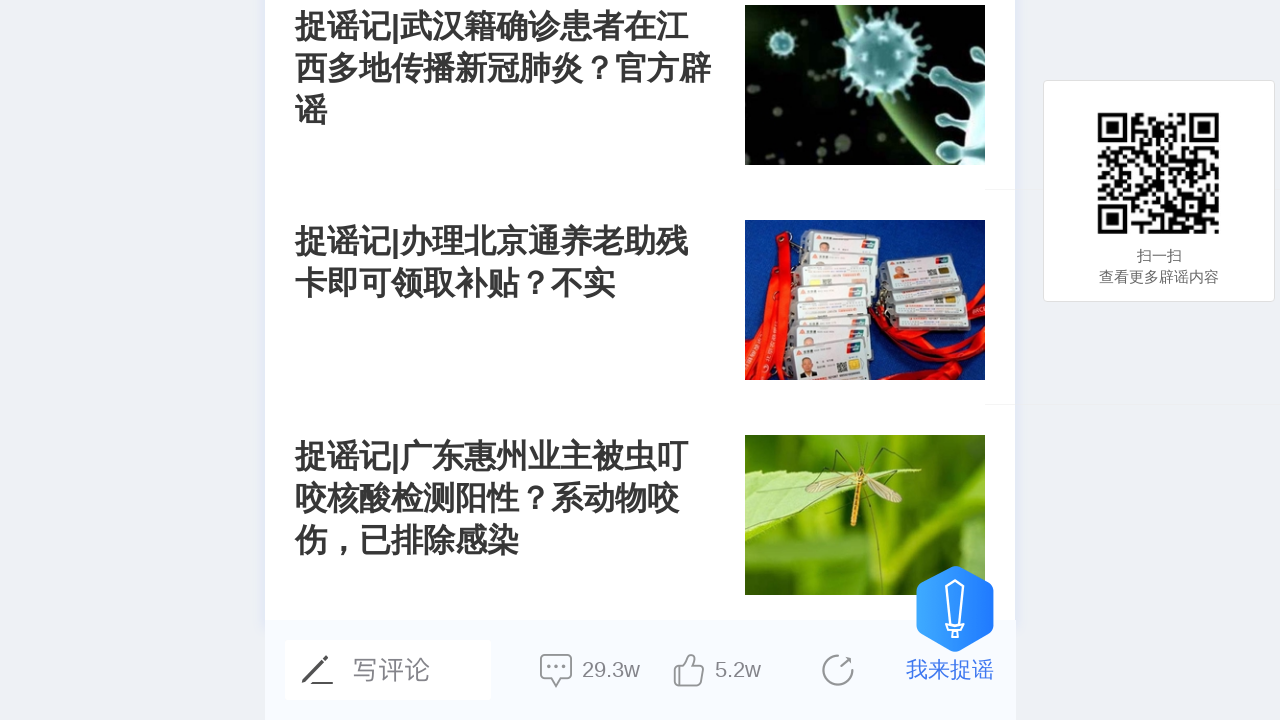

Scrolled to bottom of page (iteration 6/30) to trigger dynamic content loading
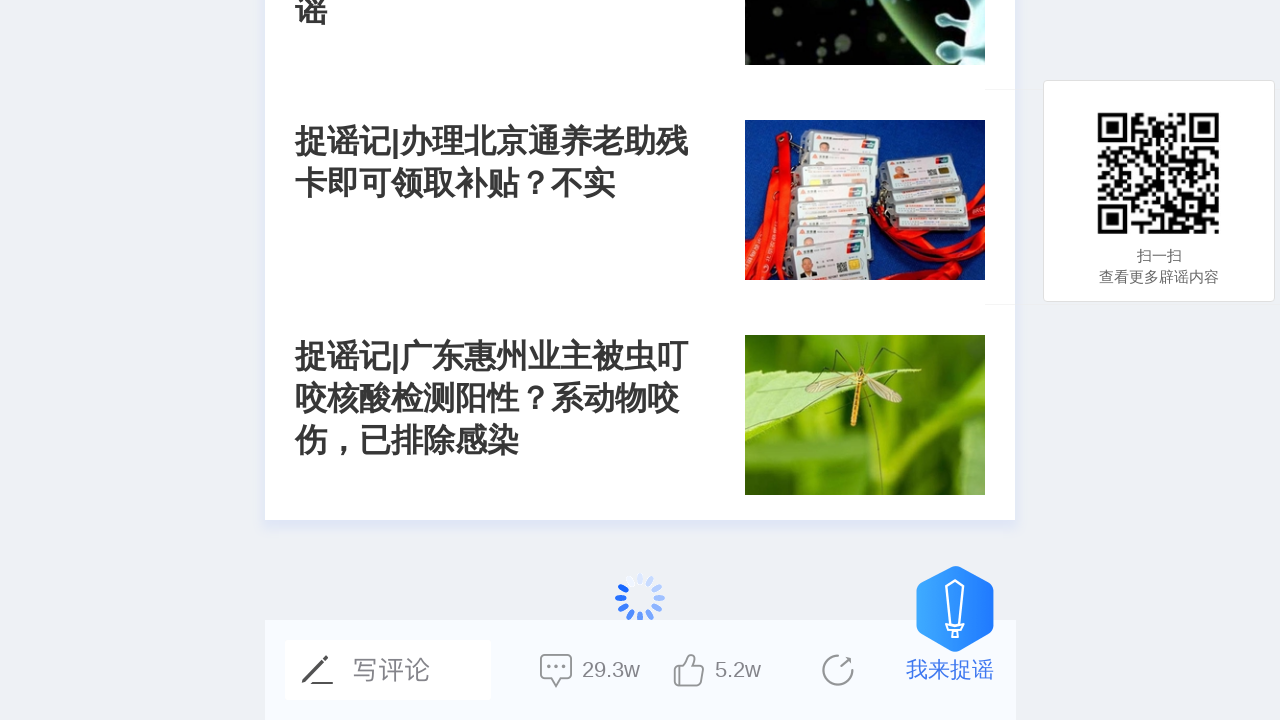

Waited 2 seconds for new content to load after scroll (iteration 6/30)
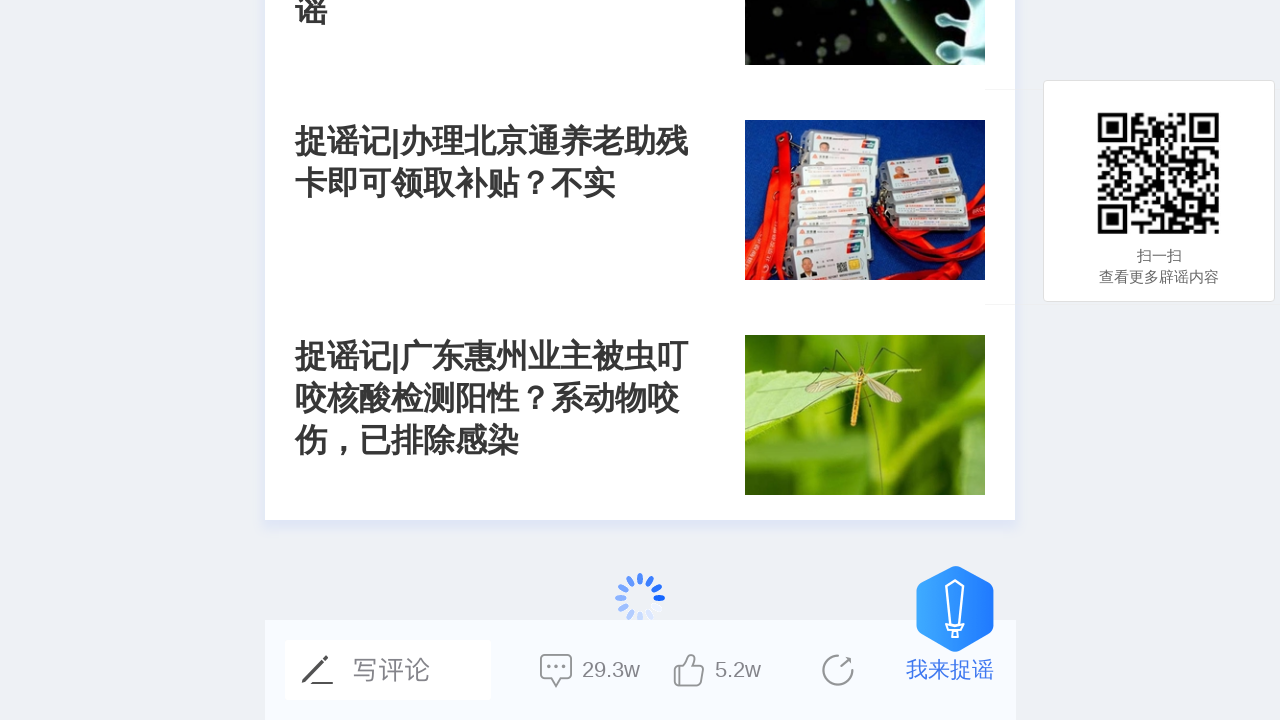

Scrolled to bottom of page (iteration 7/30) to trigger dynamic content loading
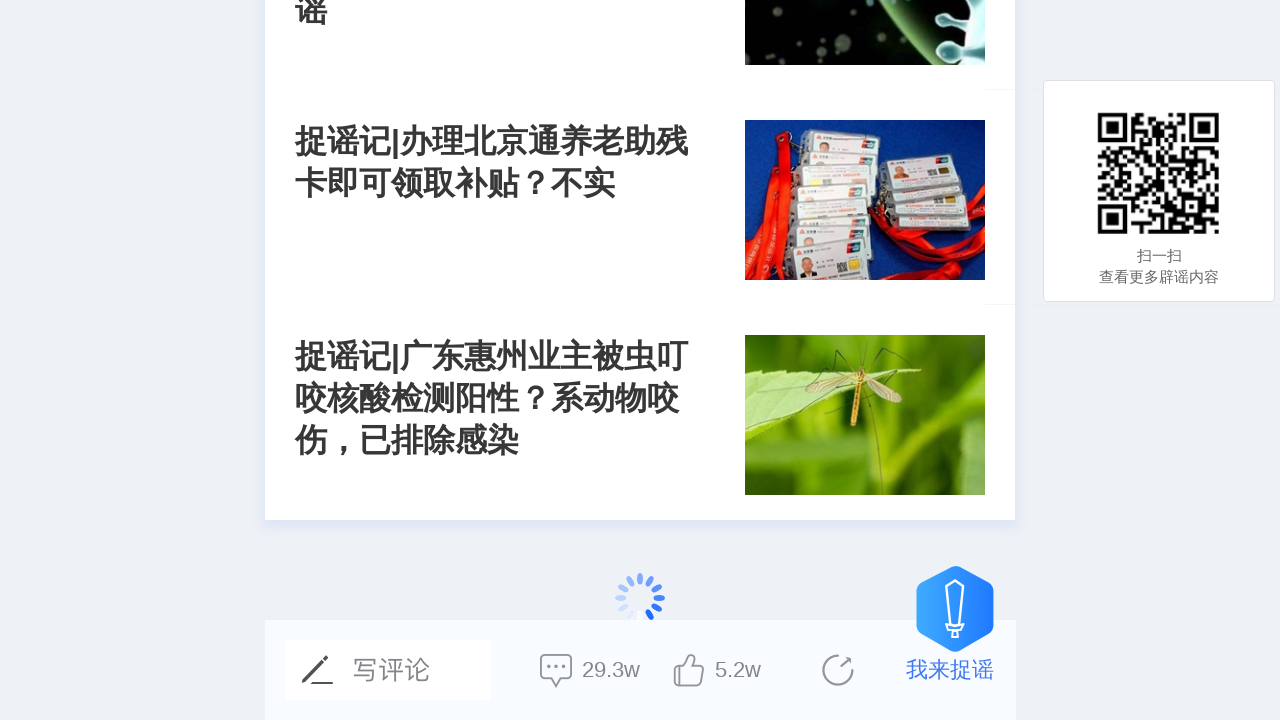

Waited 2 seconds for new content to load after scroll (iteration 7/30)
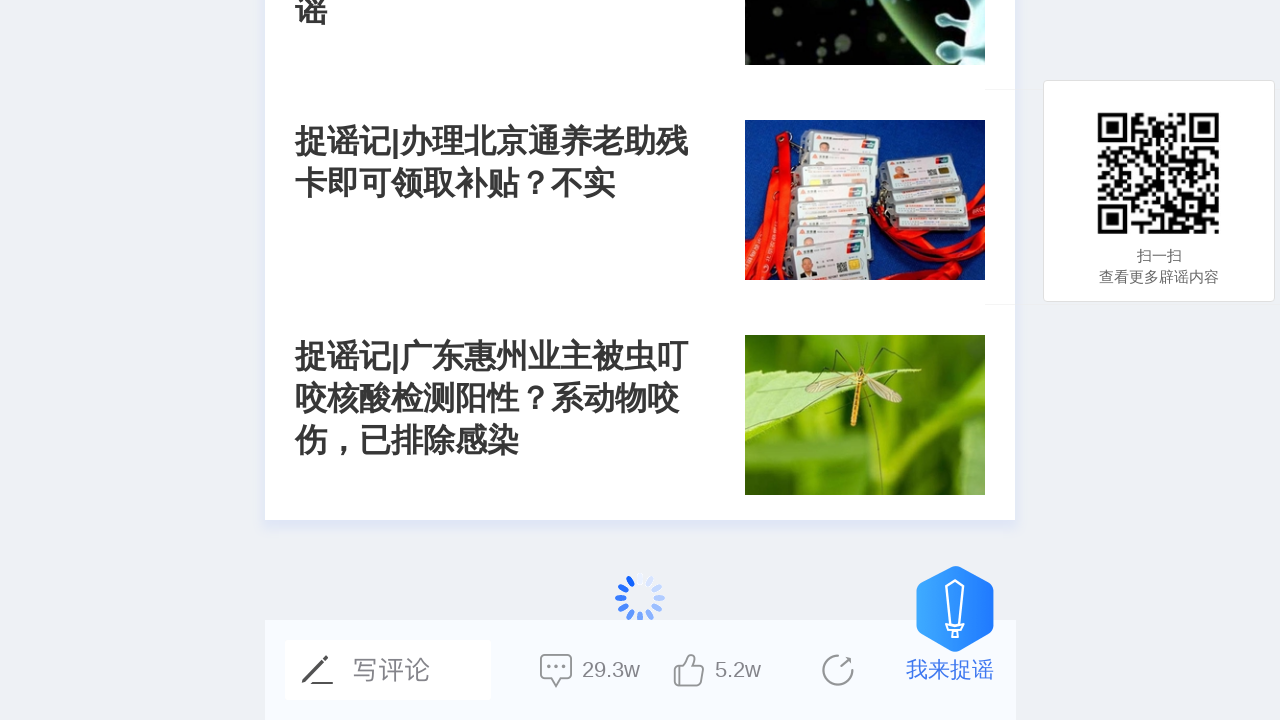

Scrolled to bottom of page (iteration 8/30) to trigger dynamic content loading
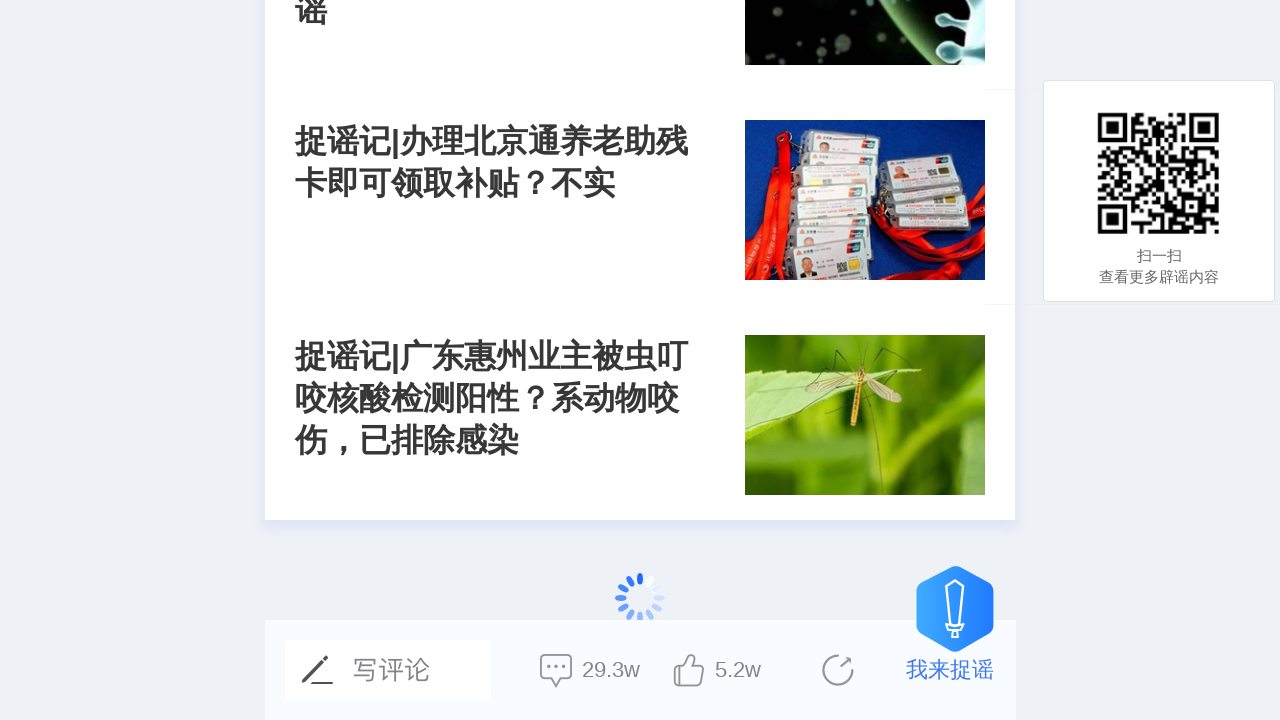

Waited 2 seconds for new content to load after scroll (iteration 8/30)
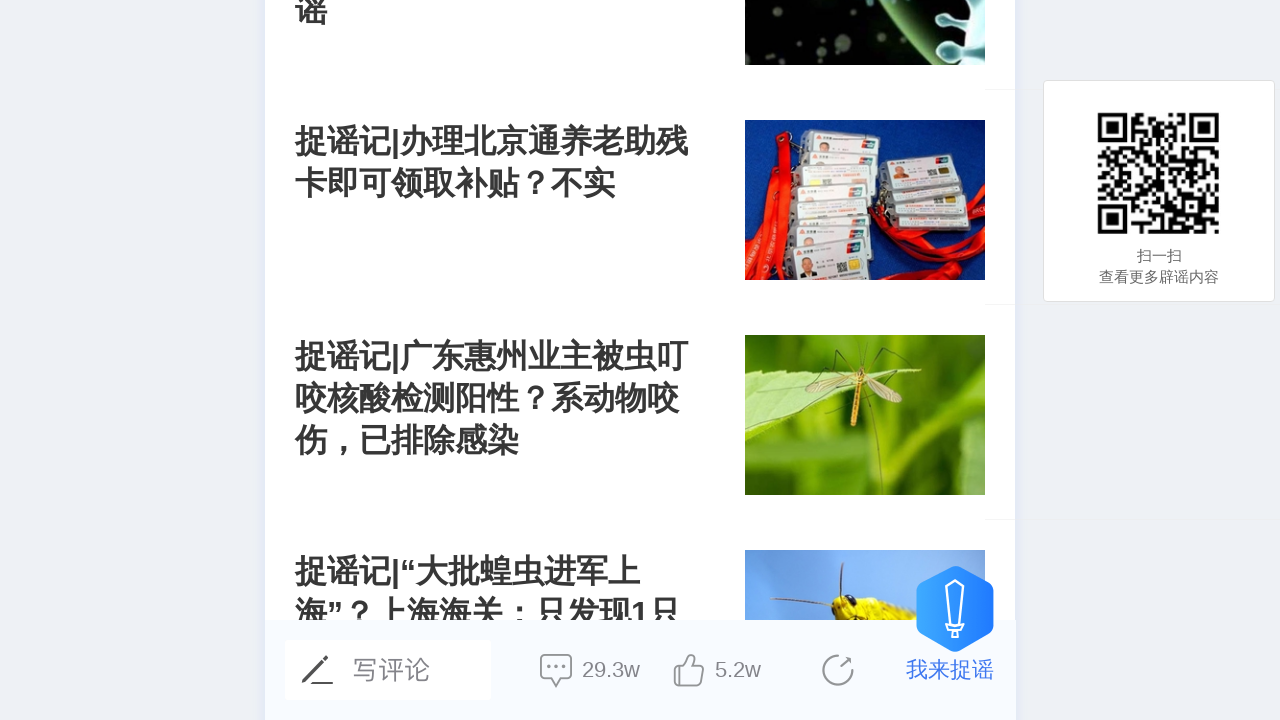

Scrolled to bottom of page (iteration 9/30) to trigger dynamic content loading
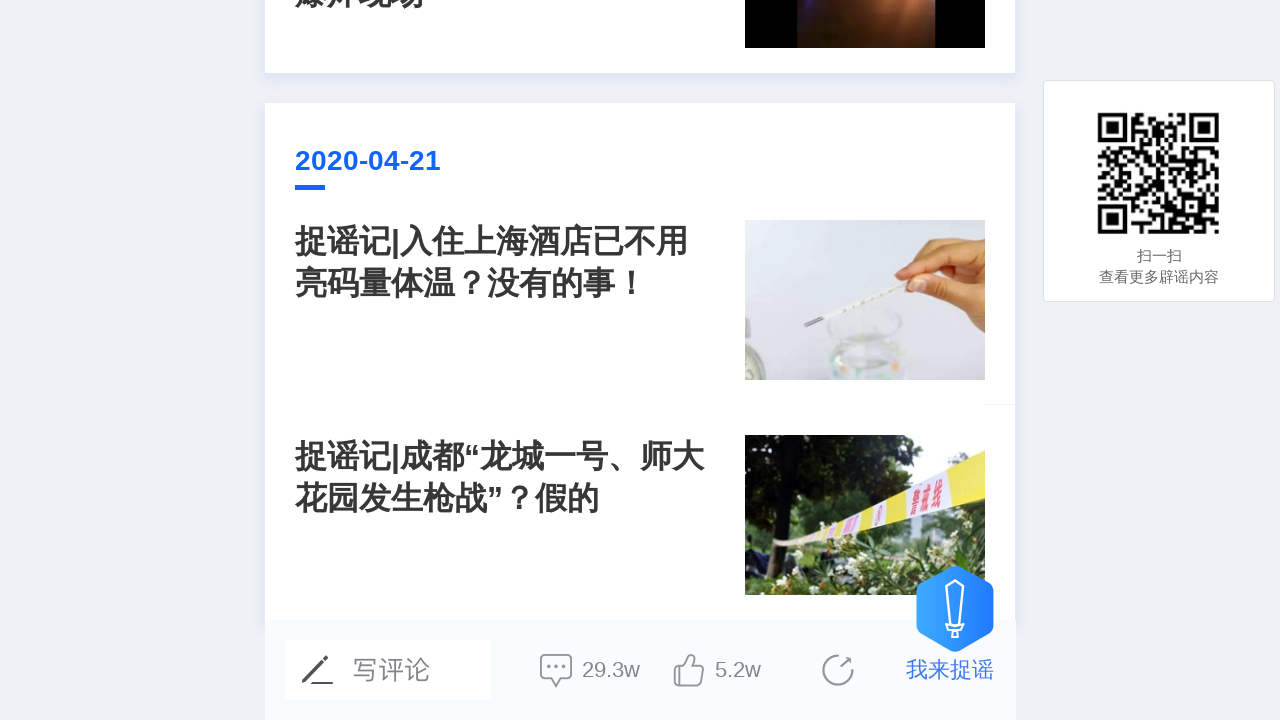

Waited 2 seconds for new content to load after scroll (iteration 9/30)
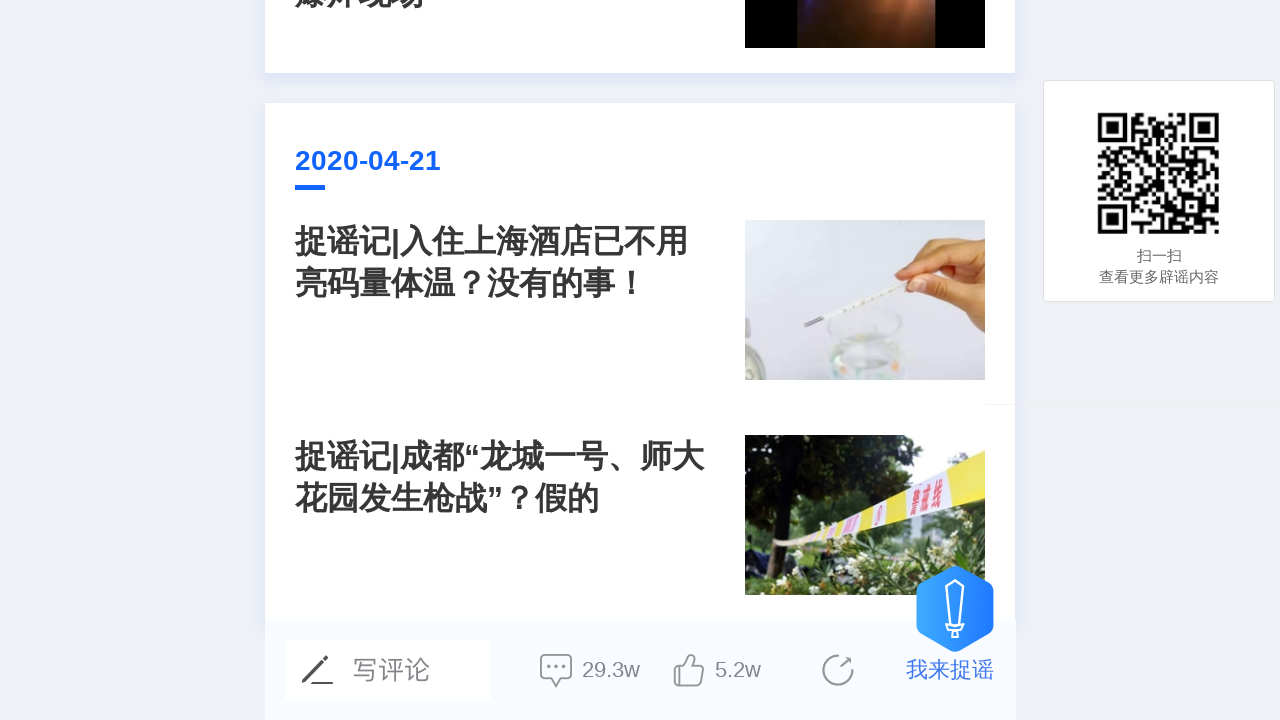

Scrolled to bottom of page (iteration 10/30) to trigger dynamic content loading
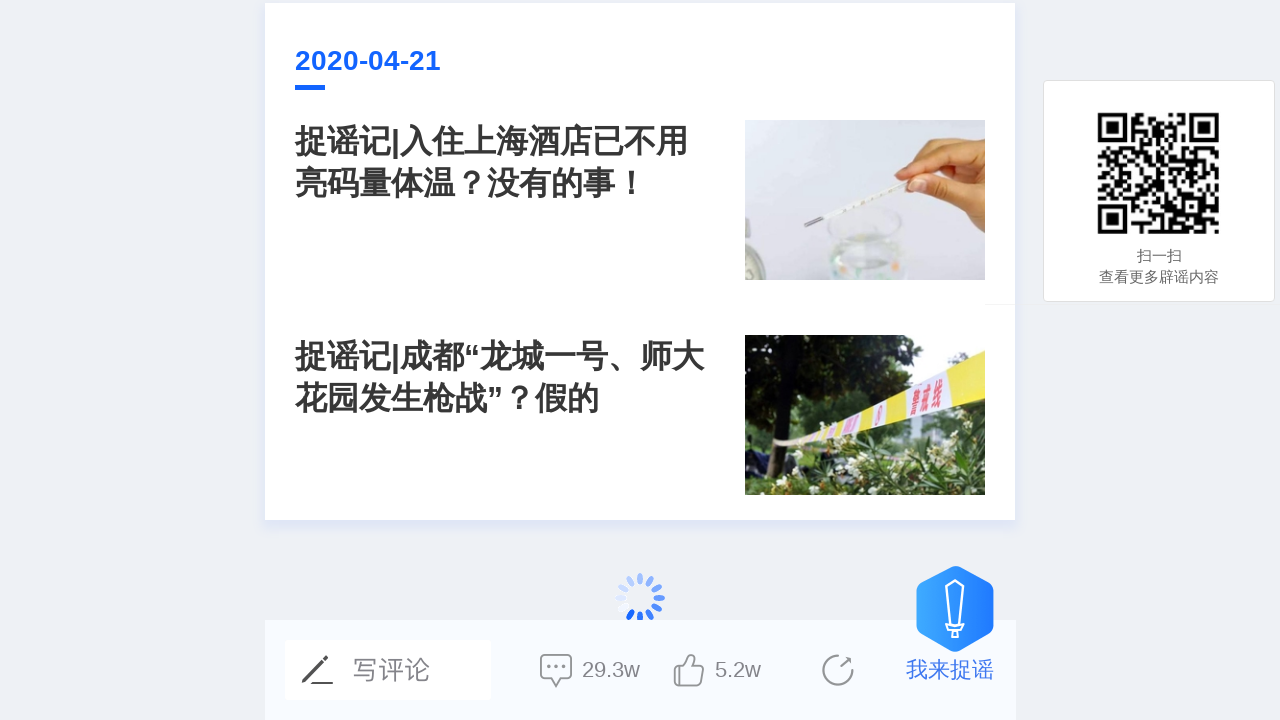

Waited 2 seconds for new content to load after scroll (iteration 10/30)
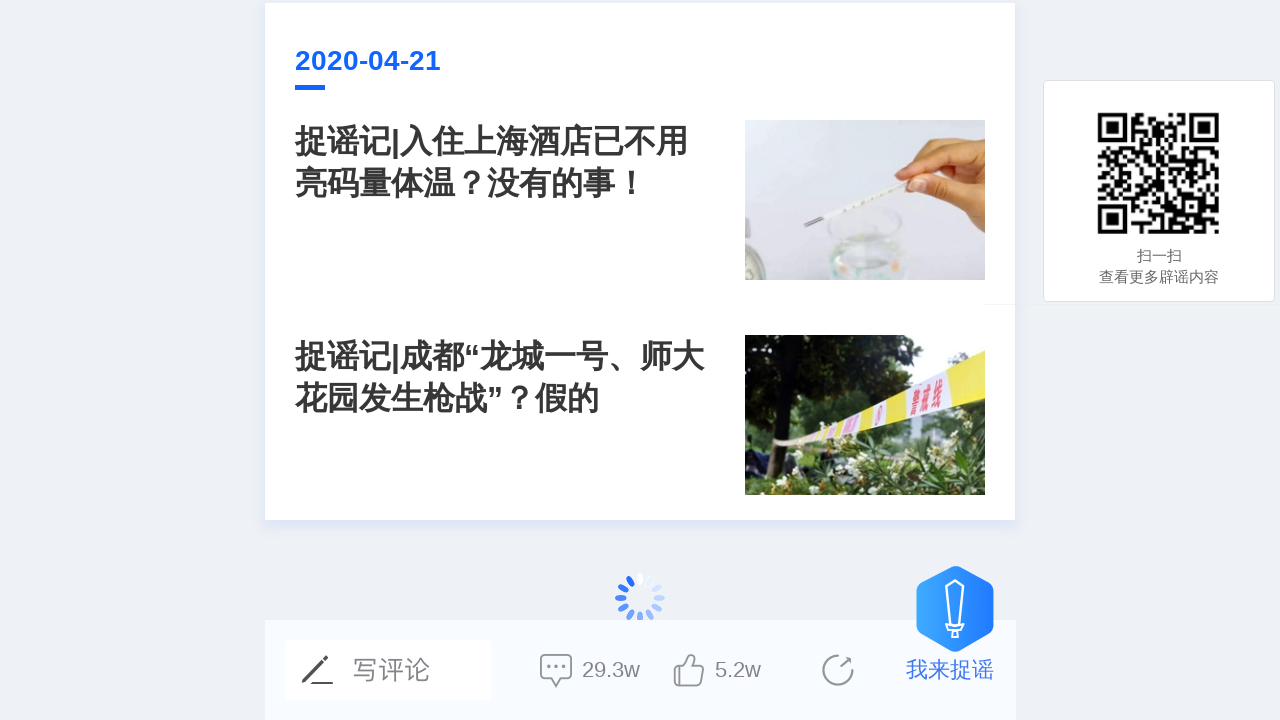

Scrolled to bottom of page (iteration 11/30) to trigger dynamic content loading
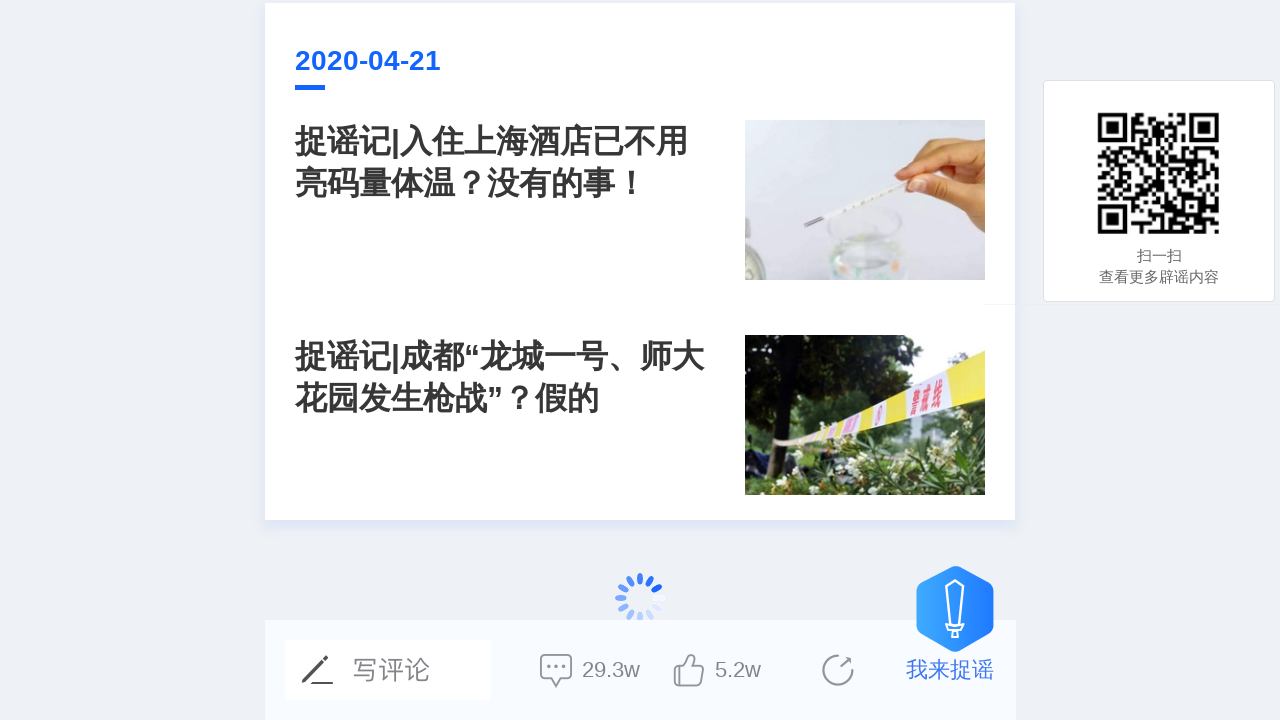

Waited 2 seconds for new content to load after scroll (iteration 11/30)
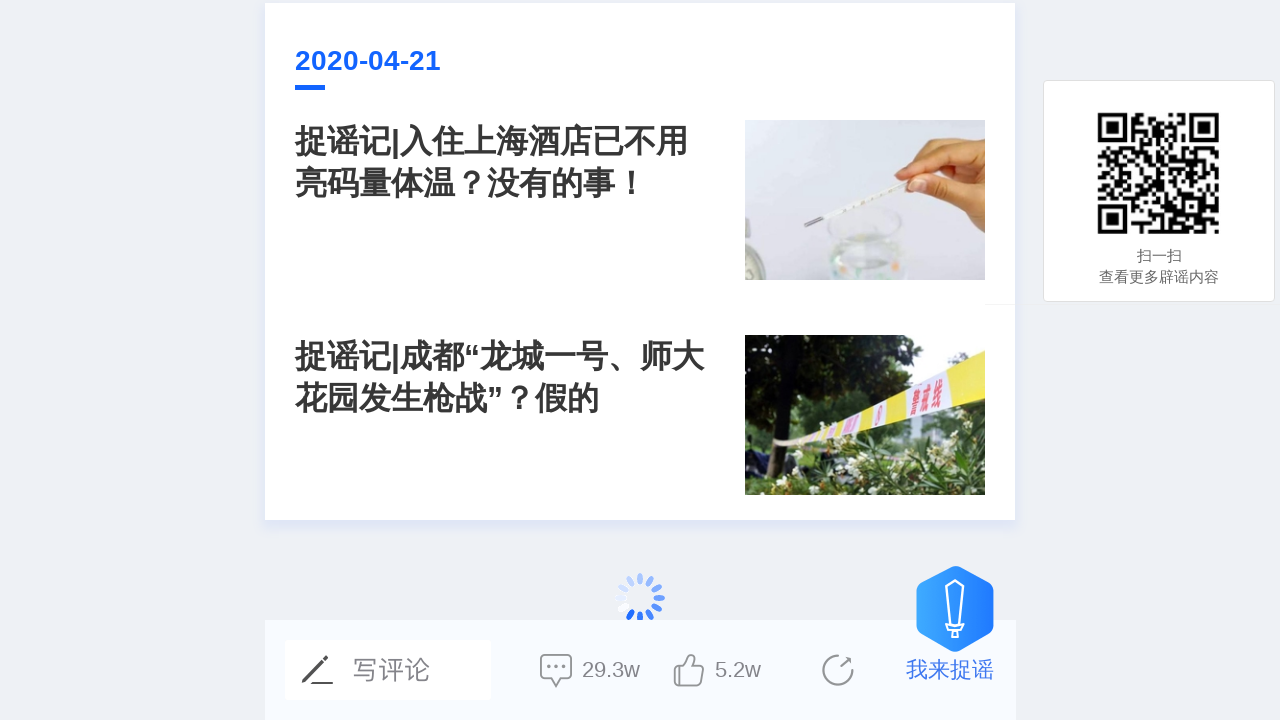

Scrolled to bottom of page (iteration 12/30) to trigger dynamic content loading
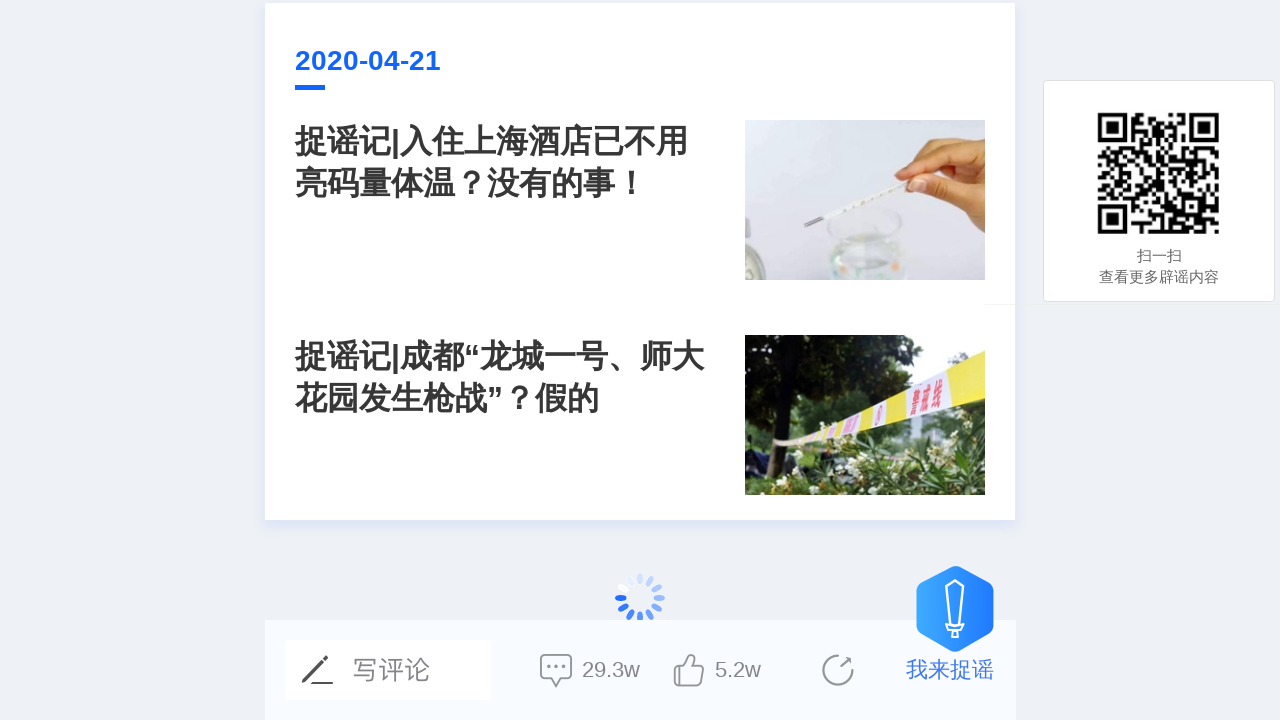

Waited 2 seconds for new content to load after scroll (iteration 12/30)
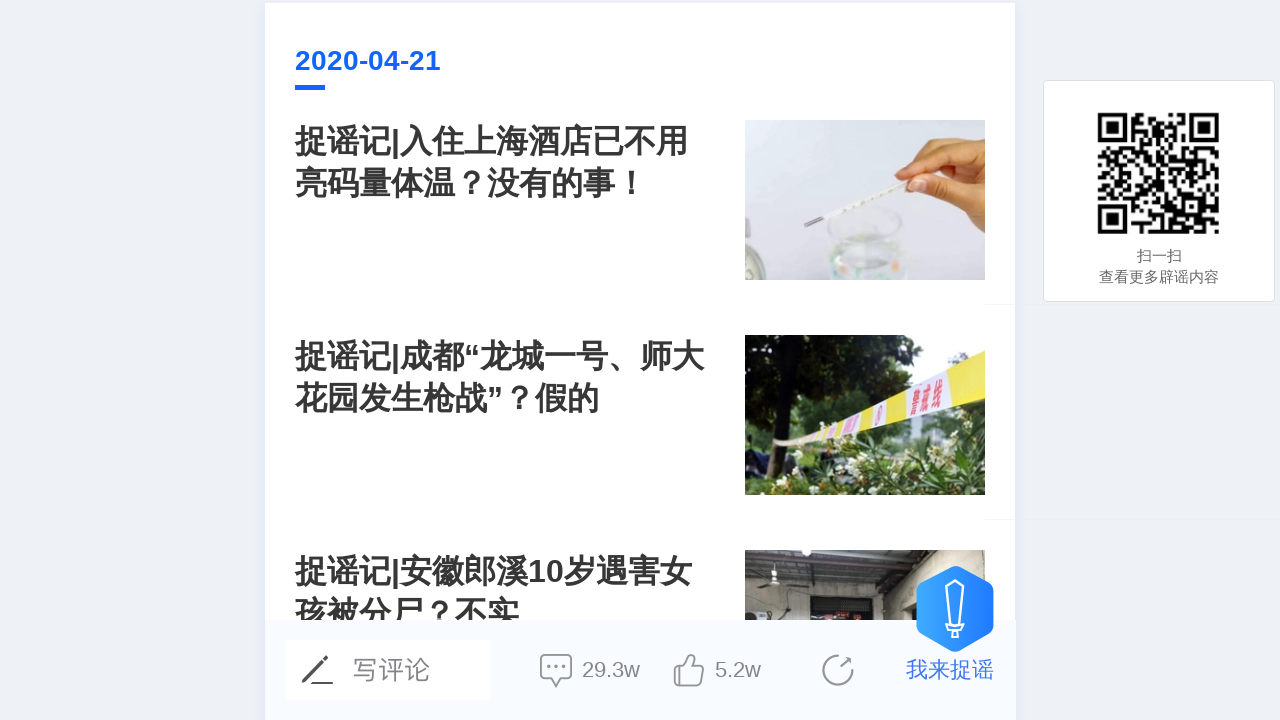

Scrolled to bottom of page (iteration 13/30) to trigger dynamic content loading
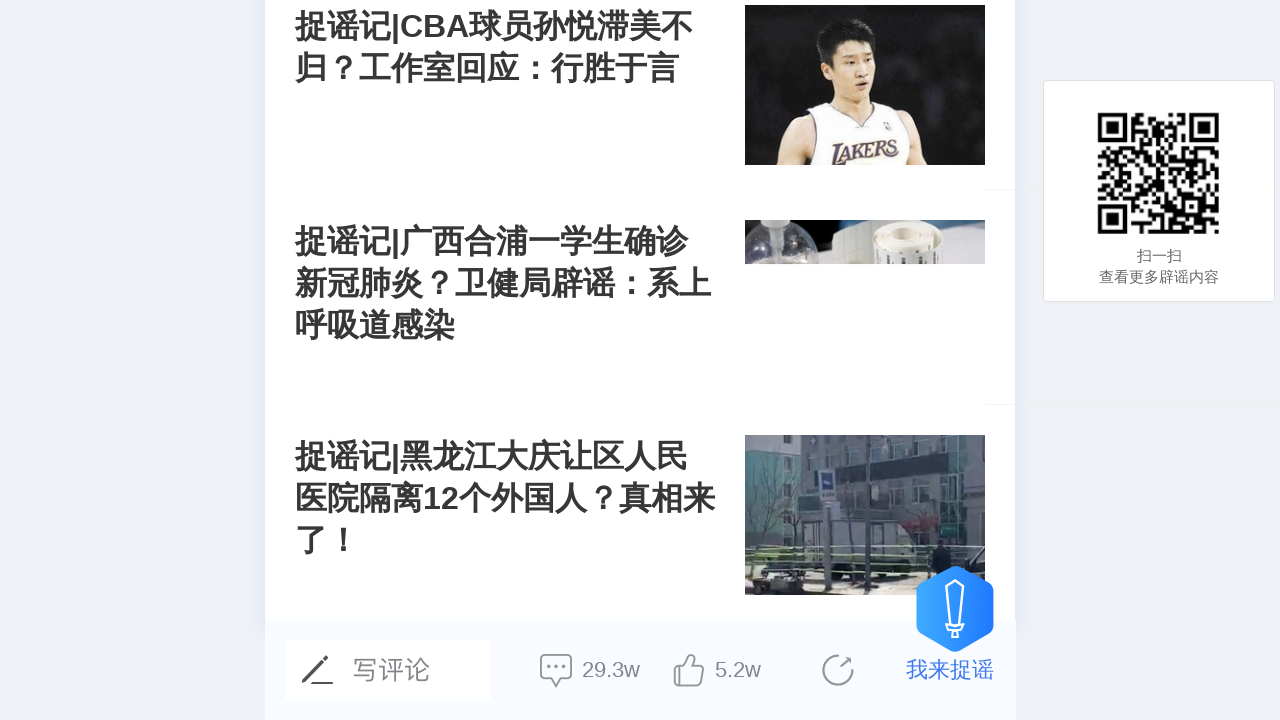

Waited 2 seconds for new content to load after scroll (iteration 13/30)
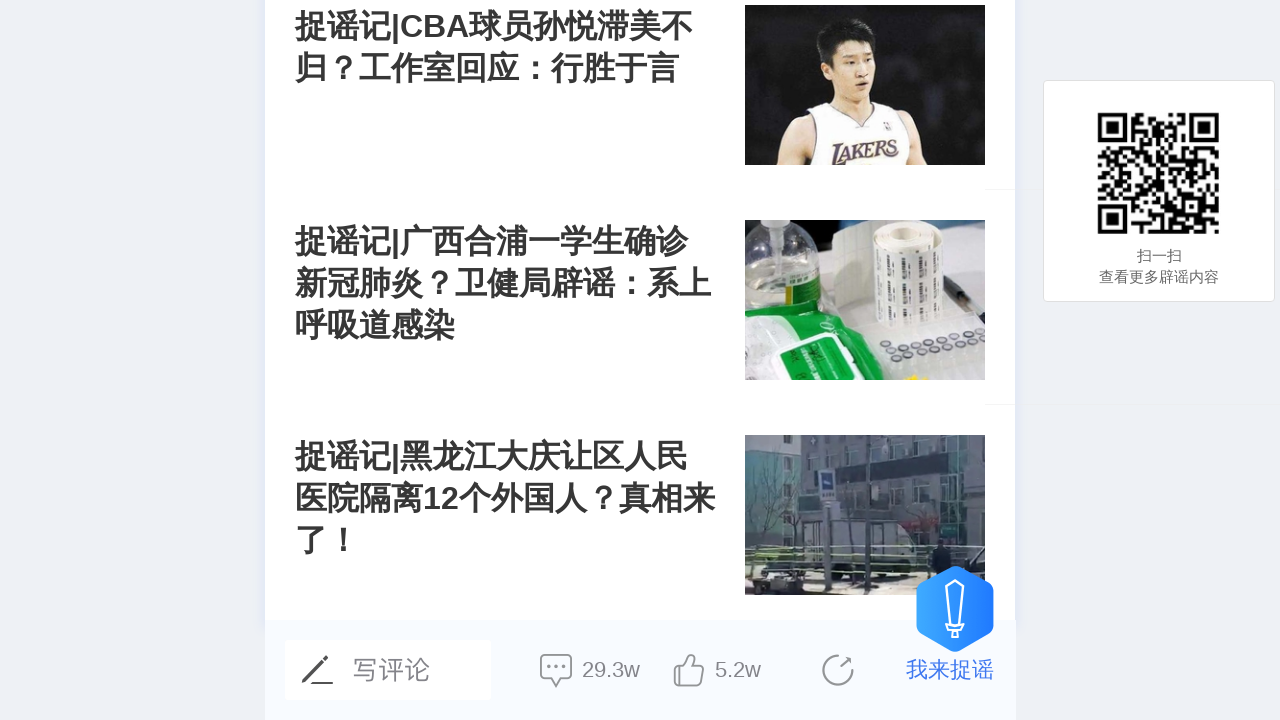

Scrolled to bottom of page (iteration 14/30) to trigger dynamic content loading
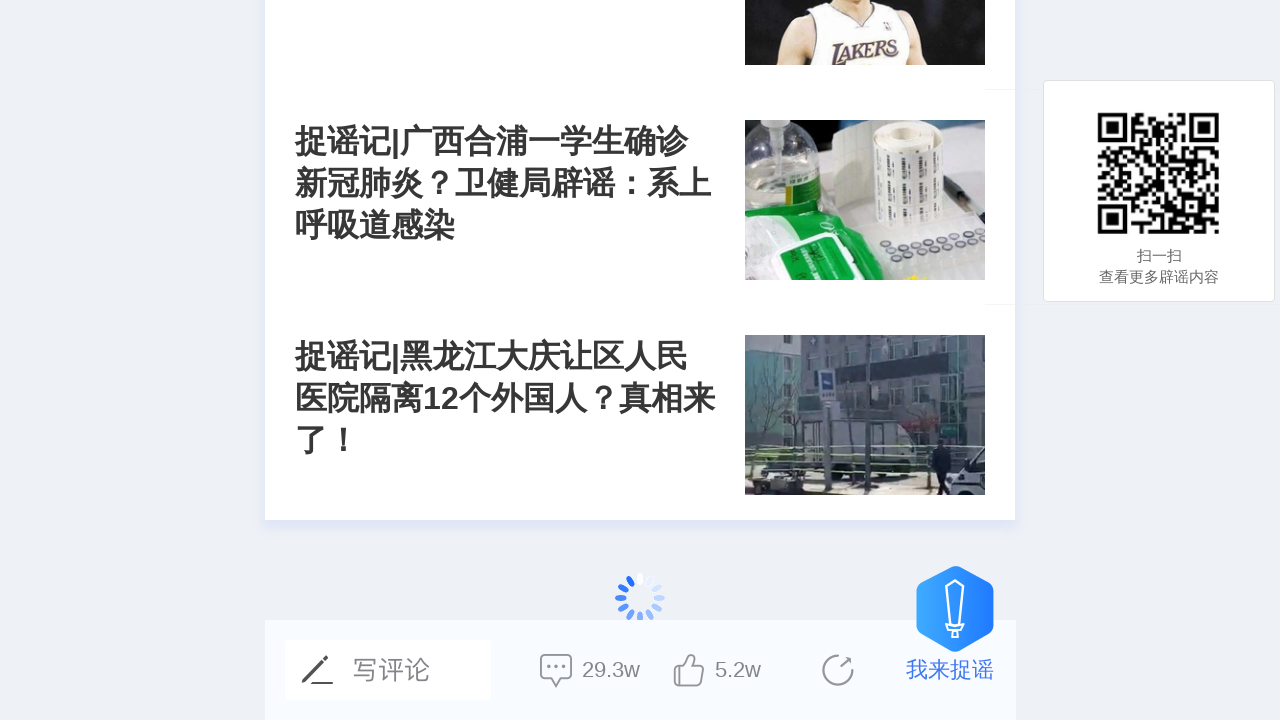

Waited 2 seconds for new content to load after scroll (iteration 14/30)
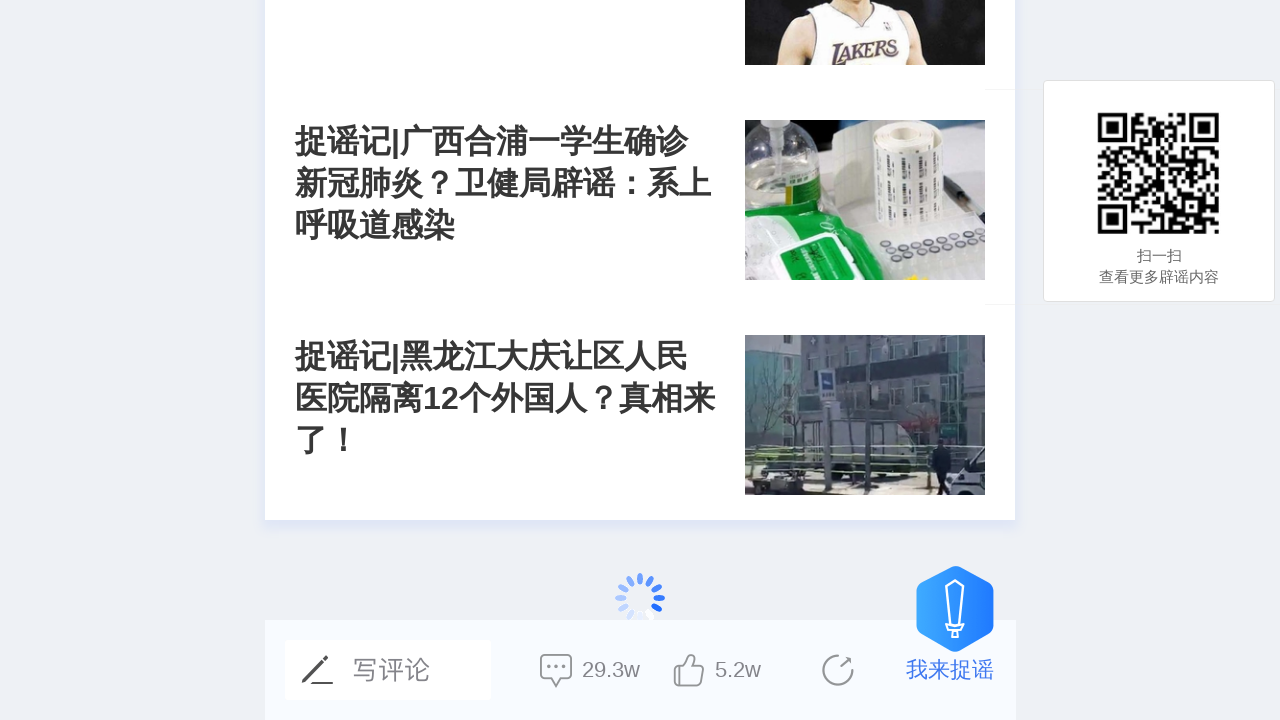

Scrolled to bottom of page (iteration 15/30) to trigger dynamic content loading
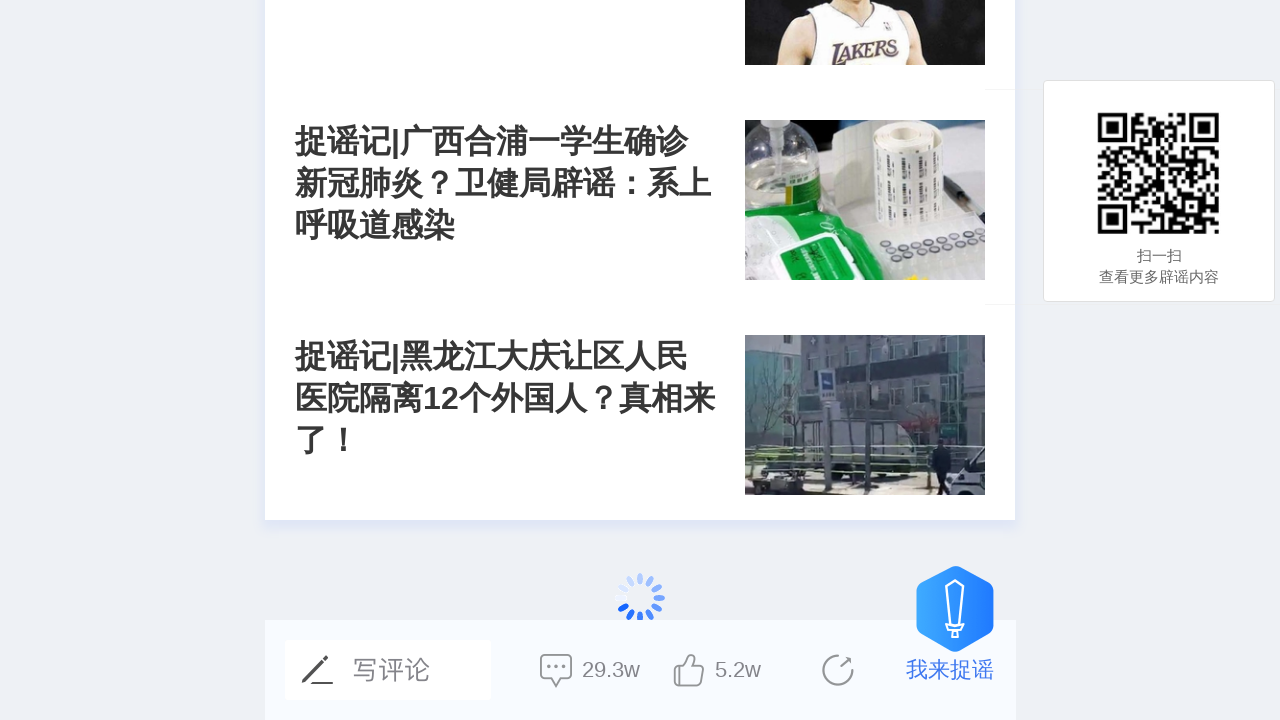

Waited 2 seconds for new content to load after scroll (iteration 15/30)
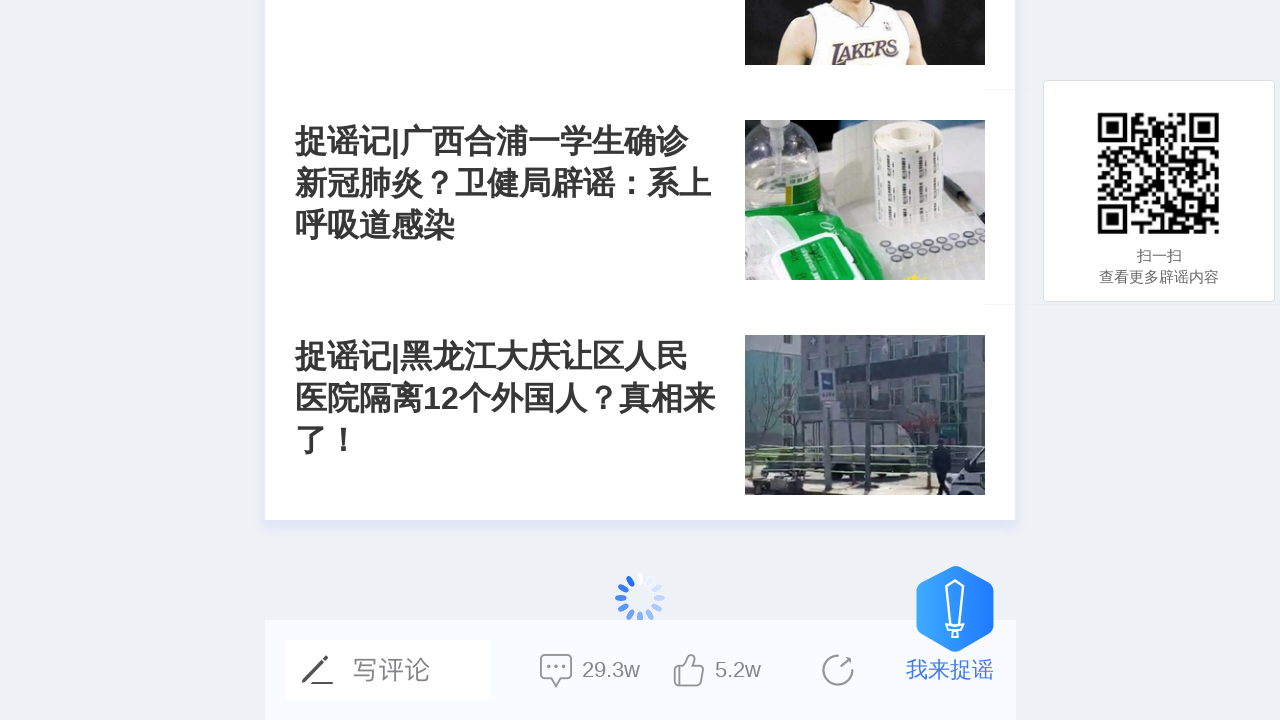

Scrolled to bottom of page (iteration 16/30) to trigger dynamic content loading
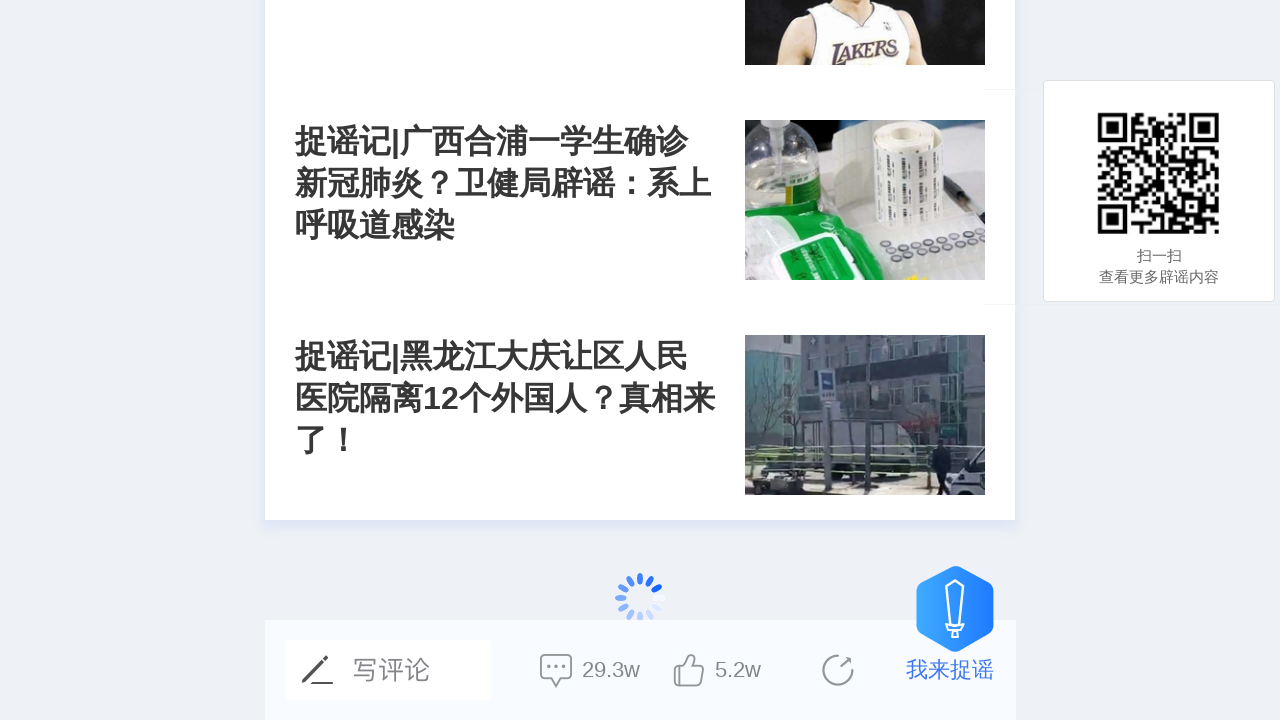

Waited 2 seconds for new content to load after scroll (iteration 16/30)
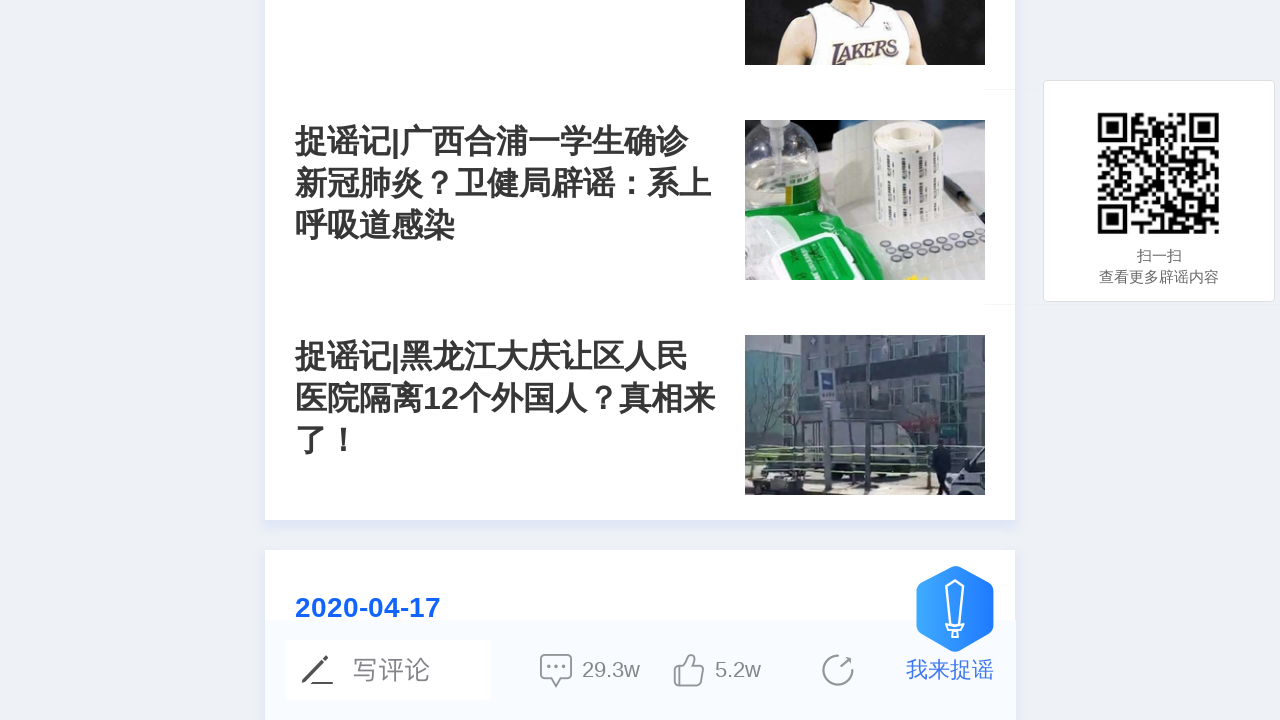

Scrolled to bottom of page (iteration 17/30) to trigger dynamic content loading
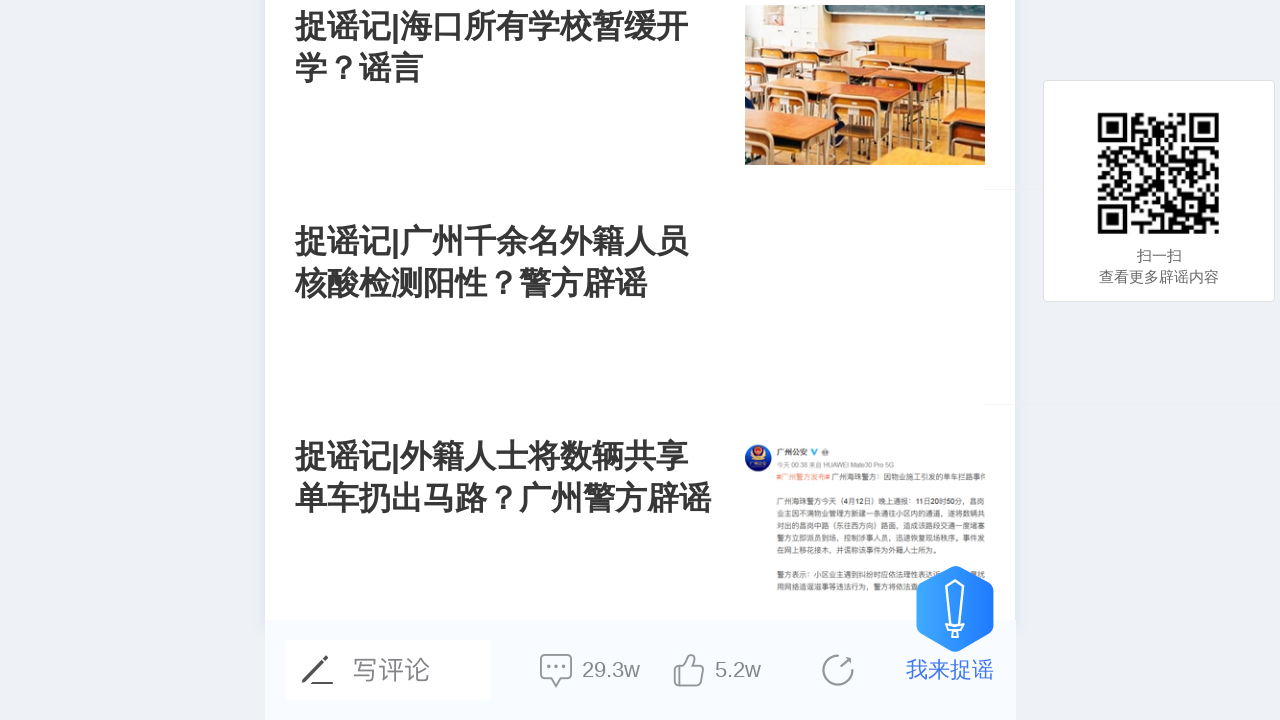

Waited 2 seconds for new content to load after scroll (iteration 17/30)
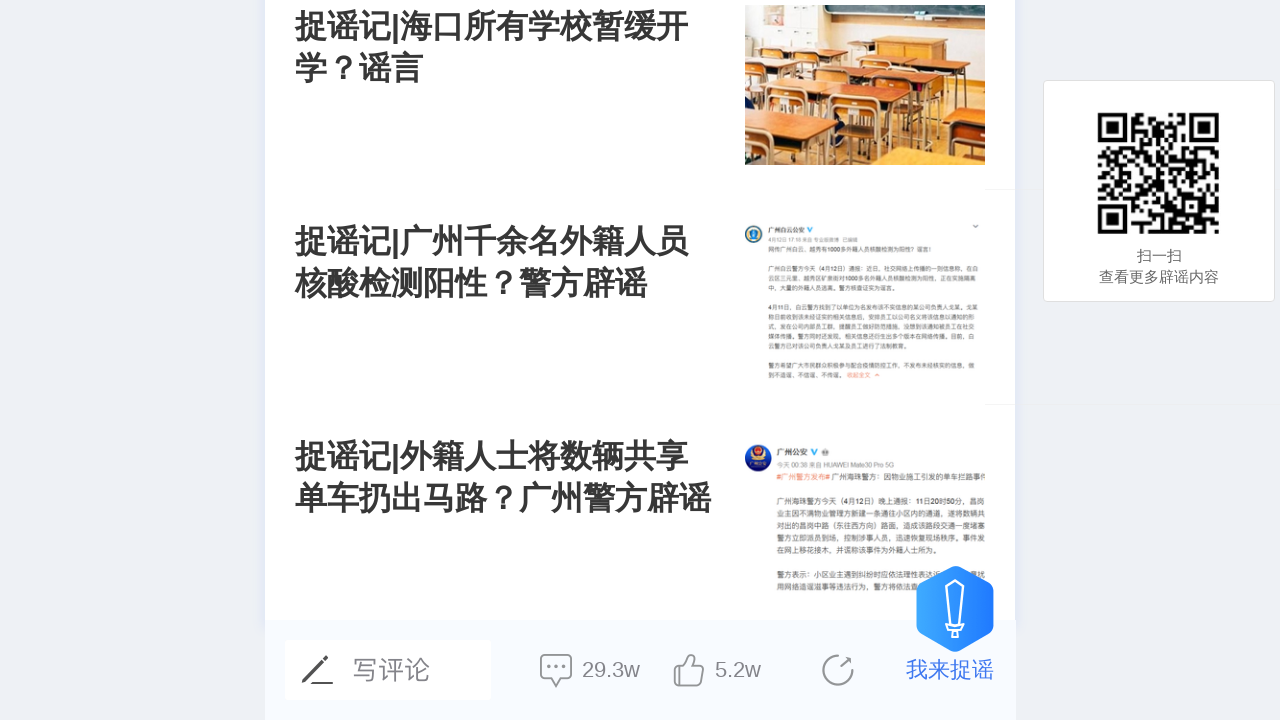

Scrolled to bottom of page (iteration 18/30) to trigger dynamic content loading
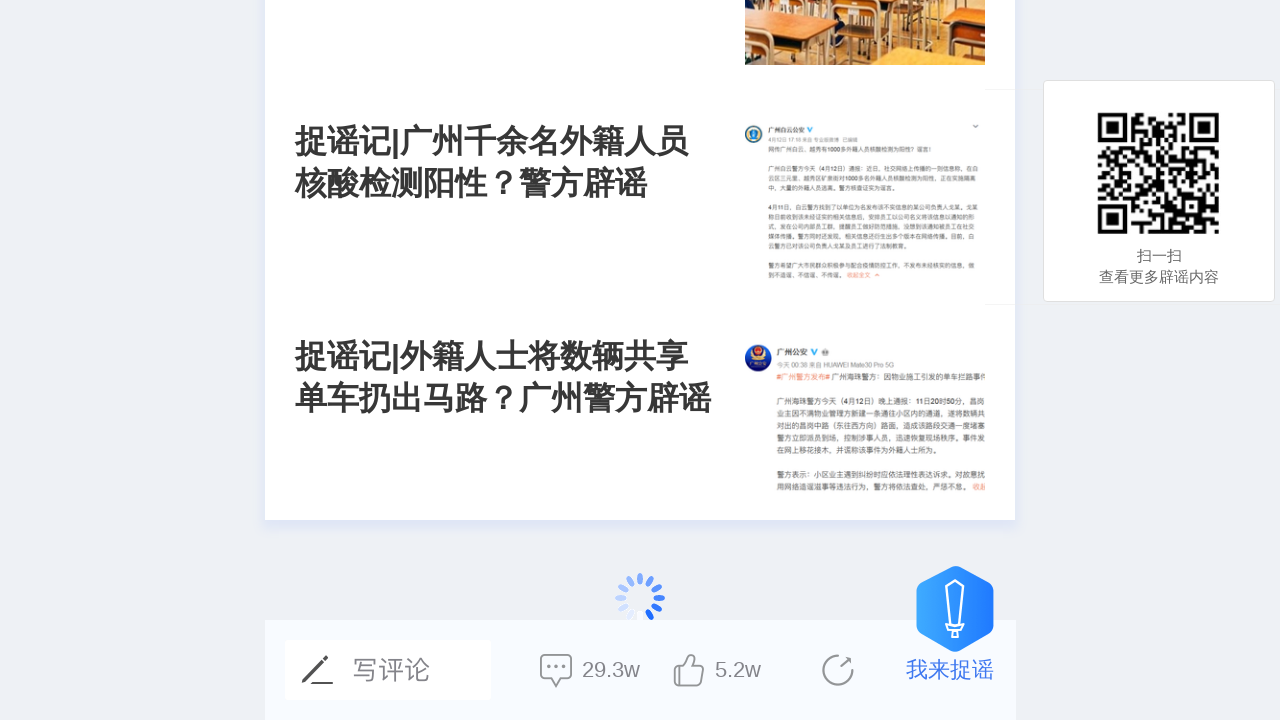

Waited 2 seconds for new content to load after scroll (iteration 18/30)
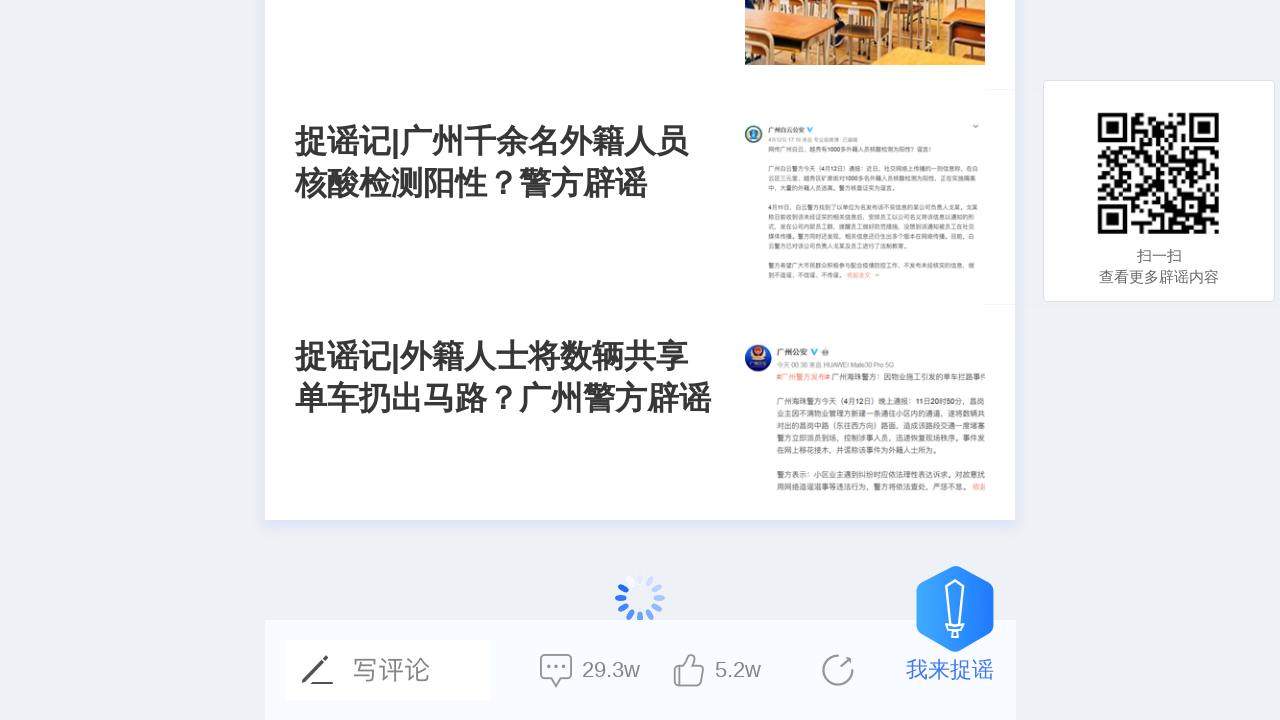

Scrolled to bottom of page (iteration 19/30) to trigger dynamic content loading
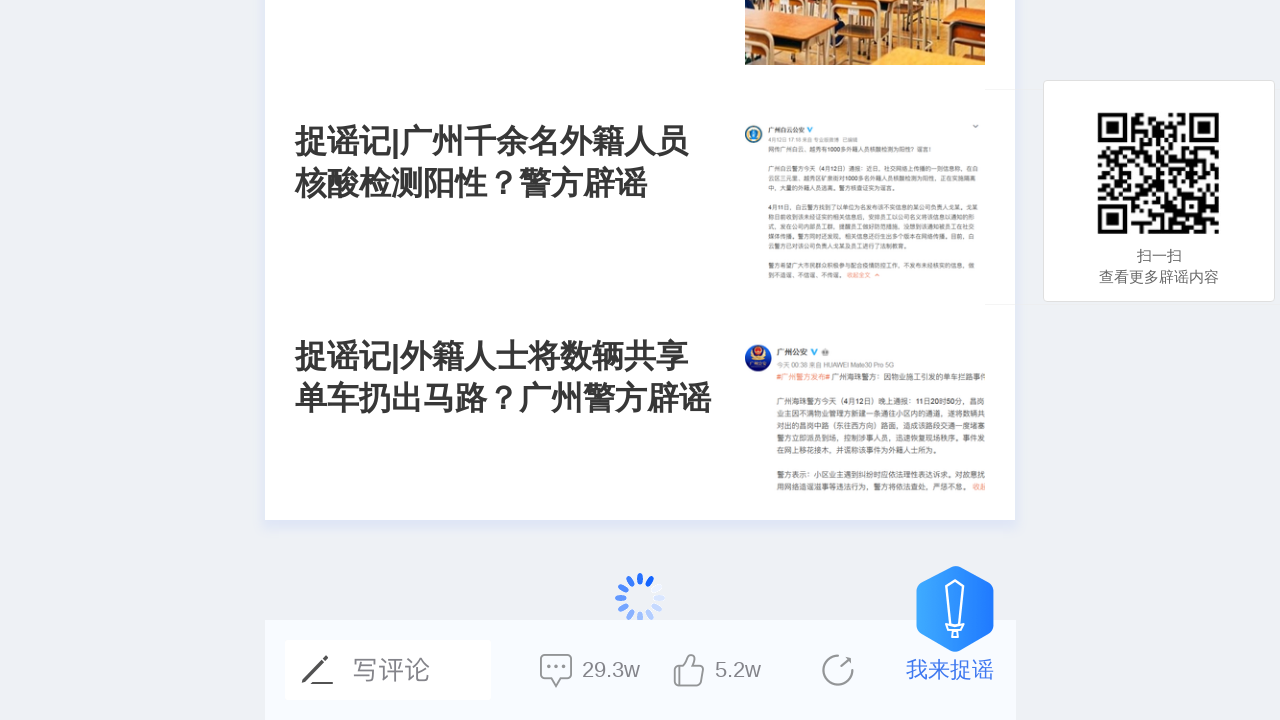

Waited 2 seconds for new content to load after scroll (iteration 19/30)
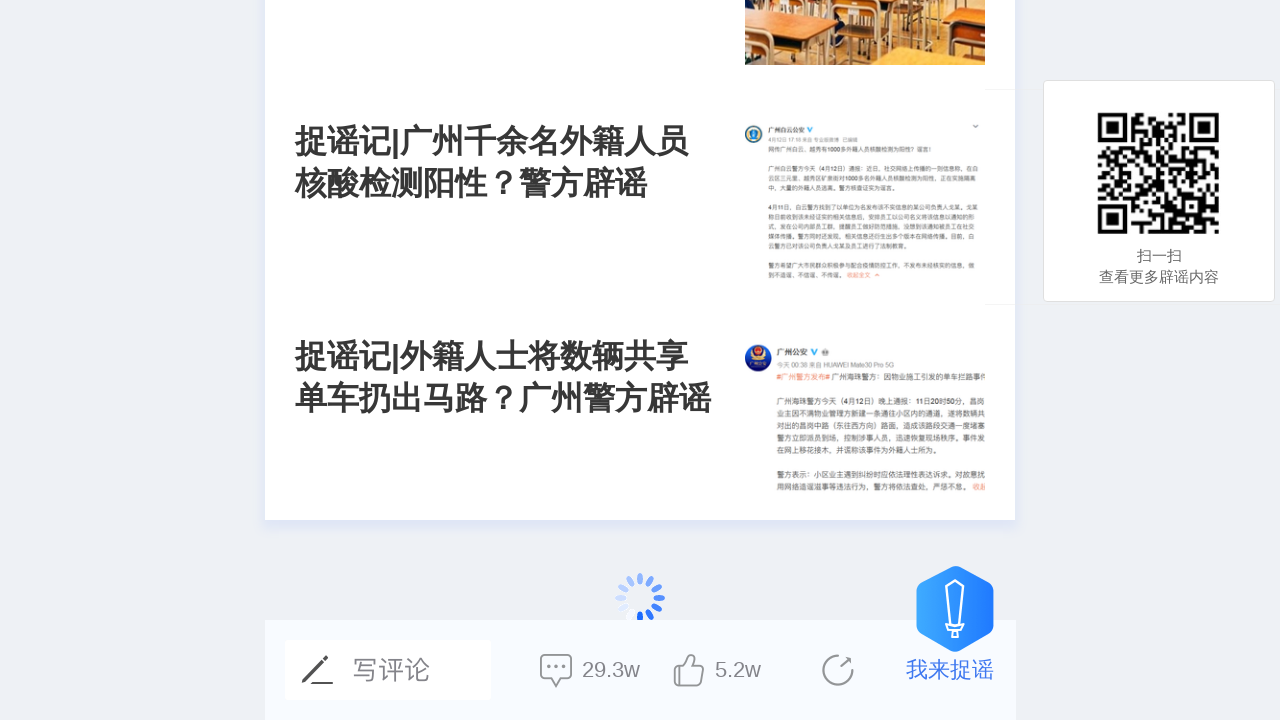

Scrolled to bottom of page (iteration 20/30) to trigger dynamic content loading
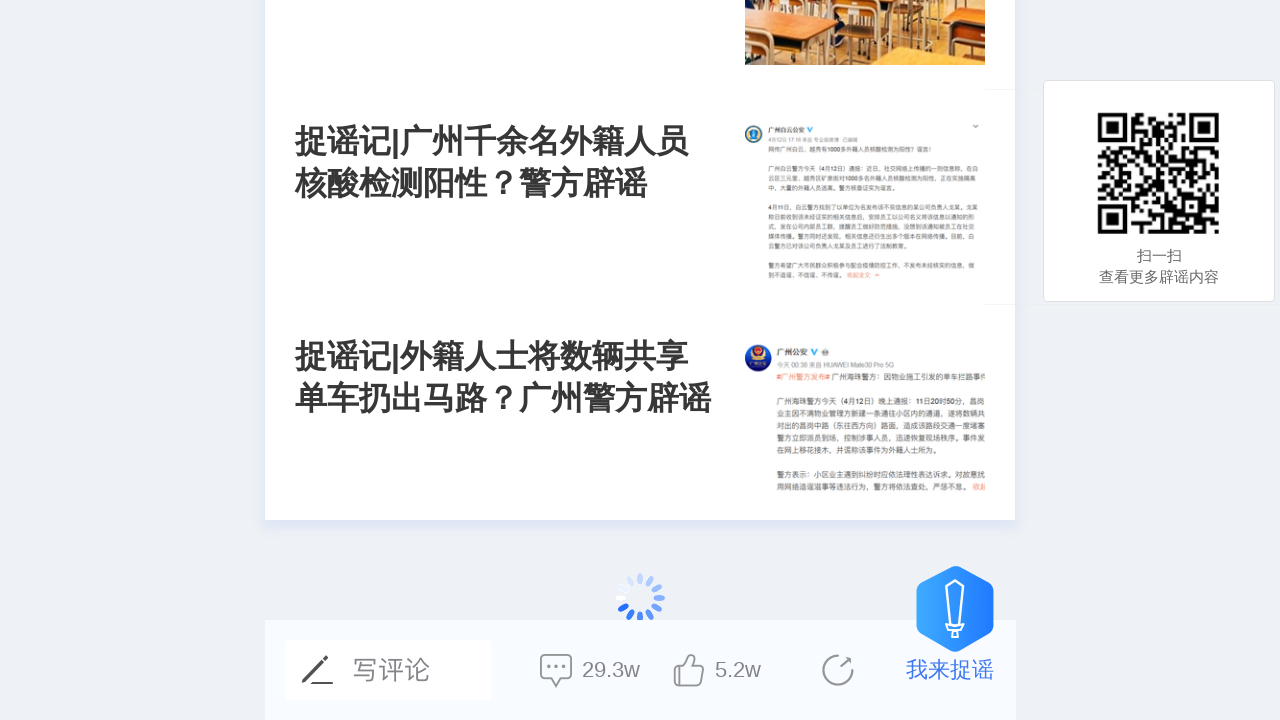

Waited 2 seconds for new content to load after scroll (iteration 20/30)
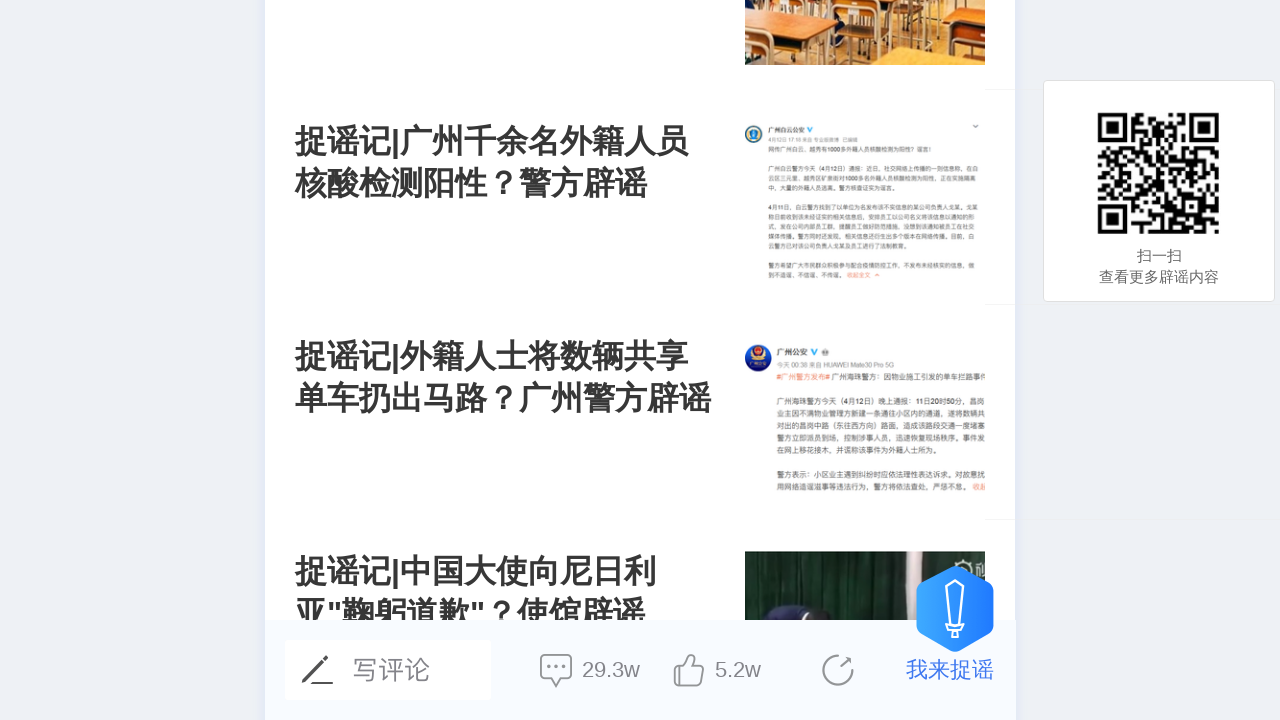

Scrolled to bottom of page (iteration 21/30) to trigger dynamic content loading
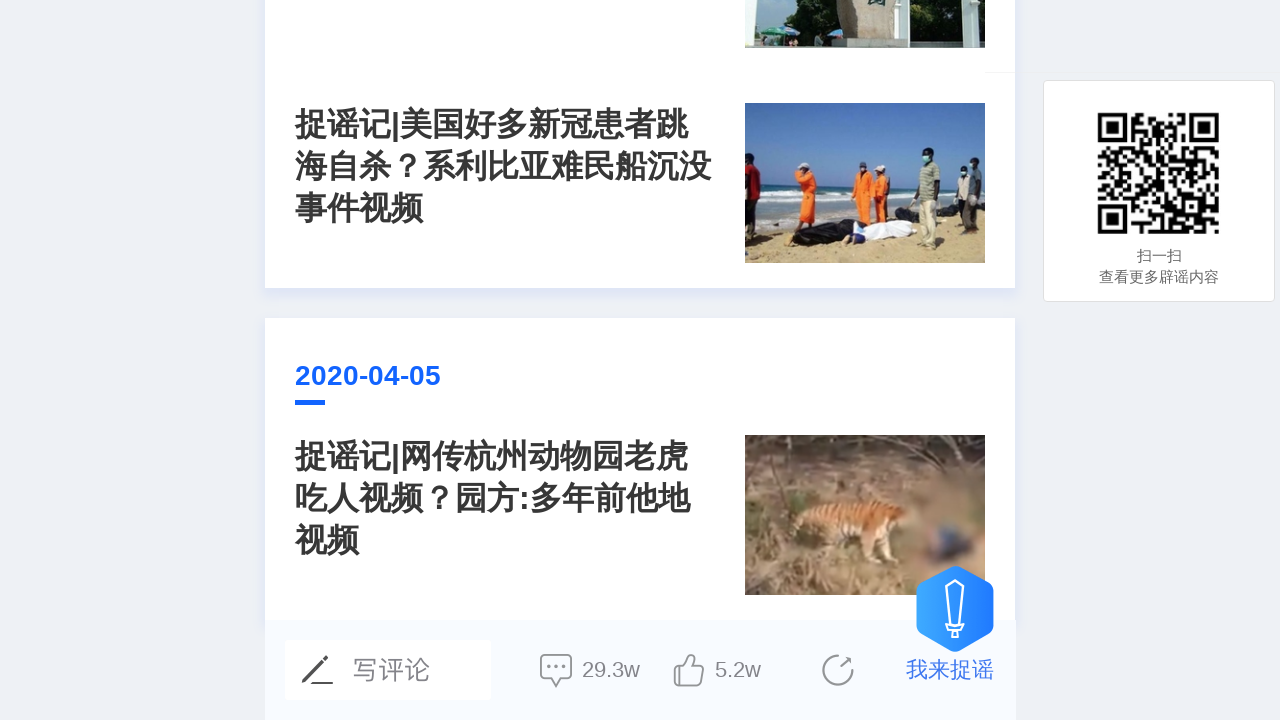

Waited 2 seconds for new content to load after scroll (iteration 21/30)
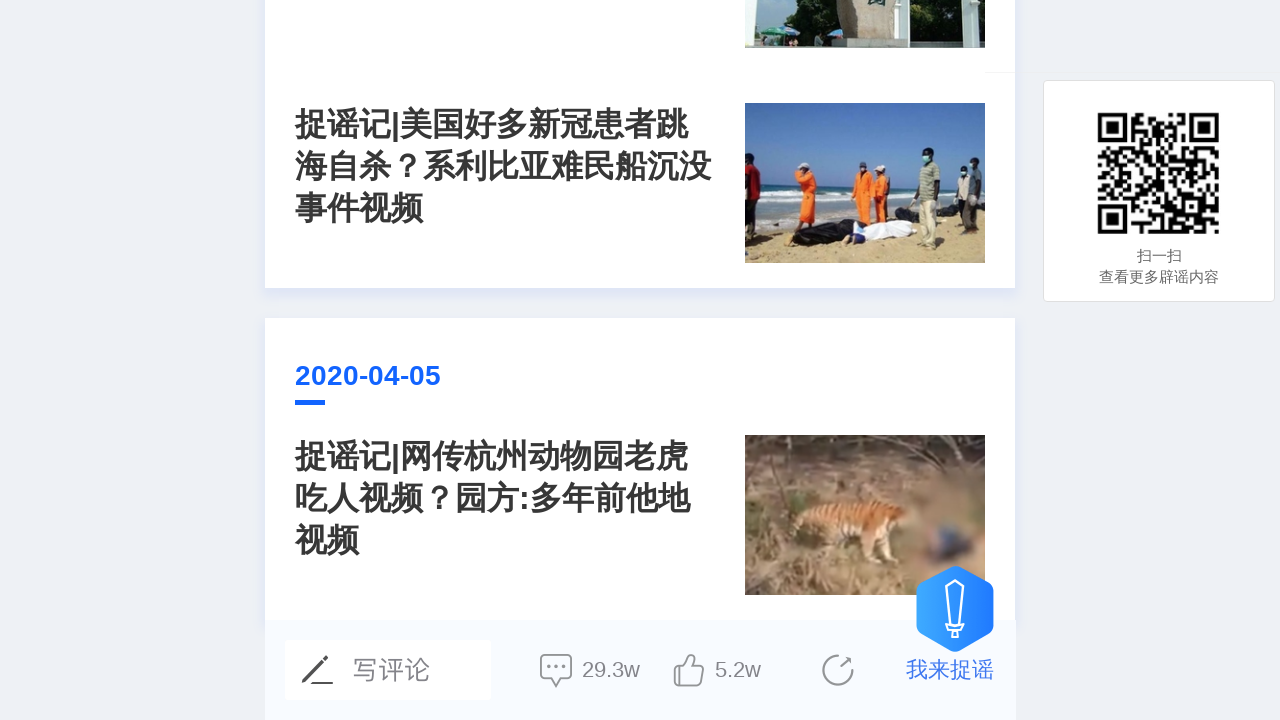

Scrolled to bottom of page (iteration 22/30) to trigger dynamic content loading
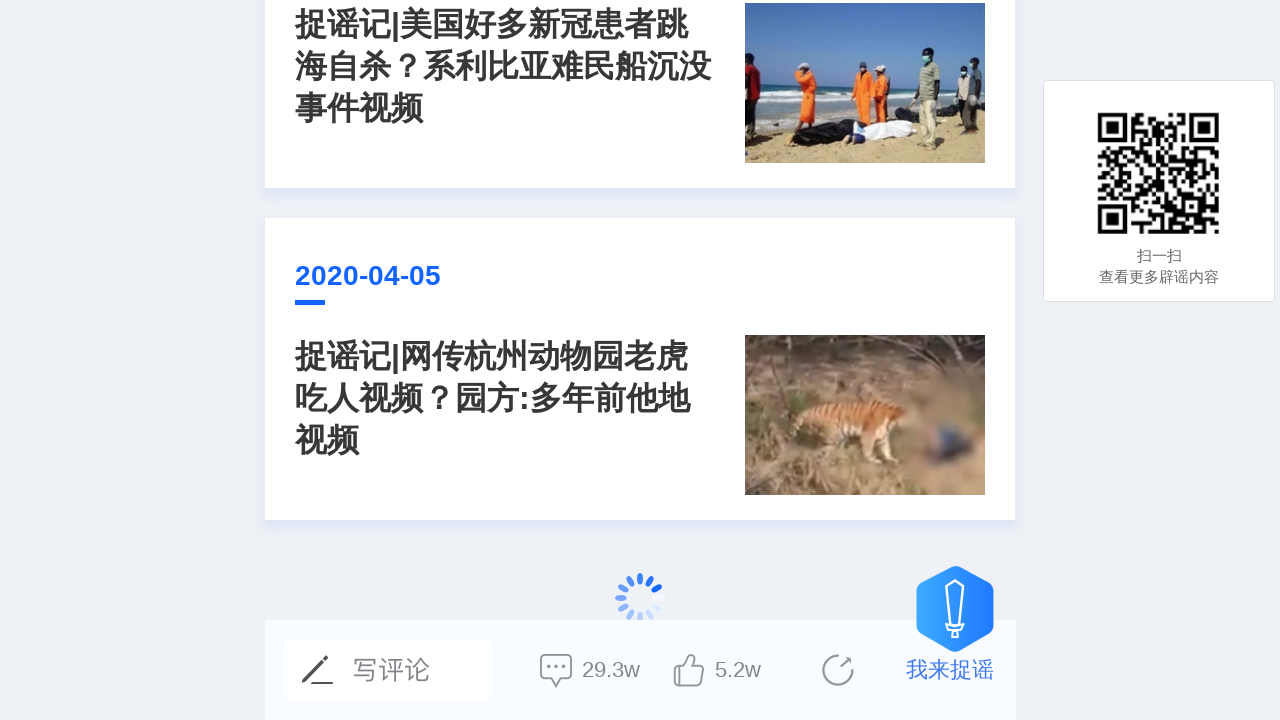

Waited 2 seconds for new content to load after scroll (iteration 22/30)
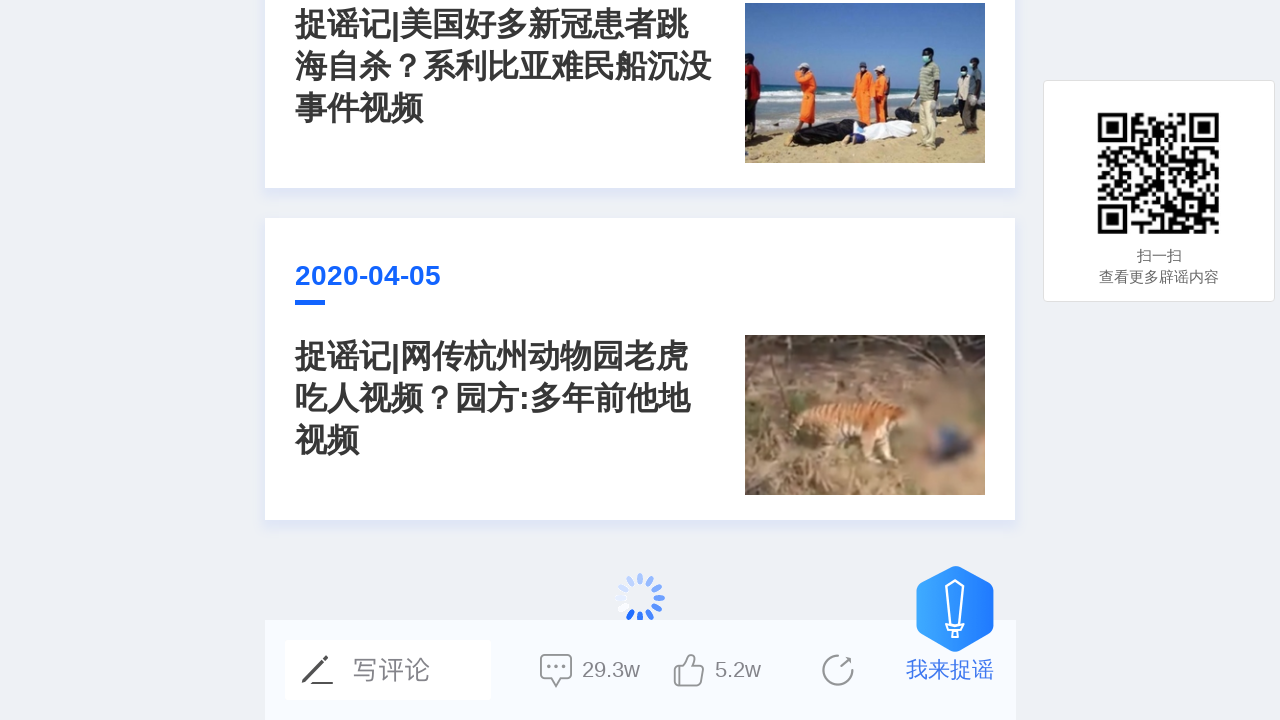

Scrolled to bottom of page (iteration 23/30) to trigger dynamic content loading
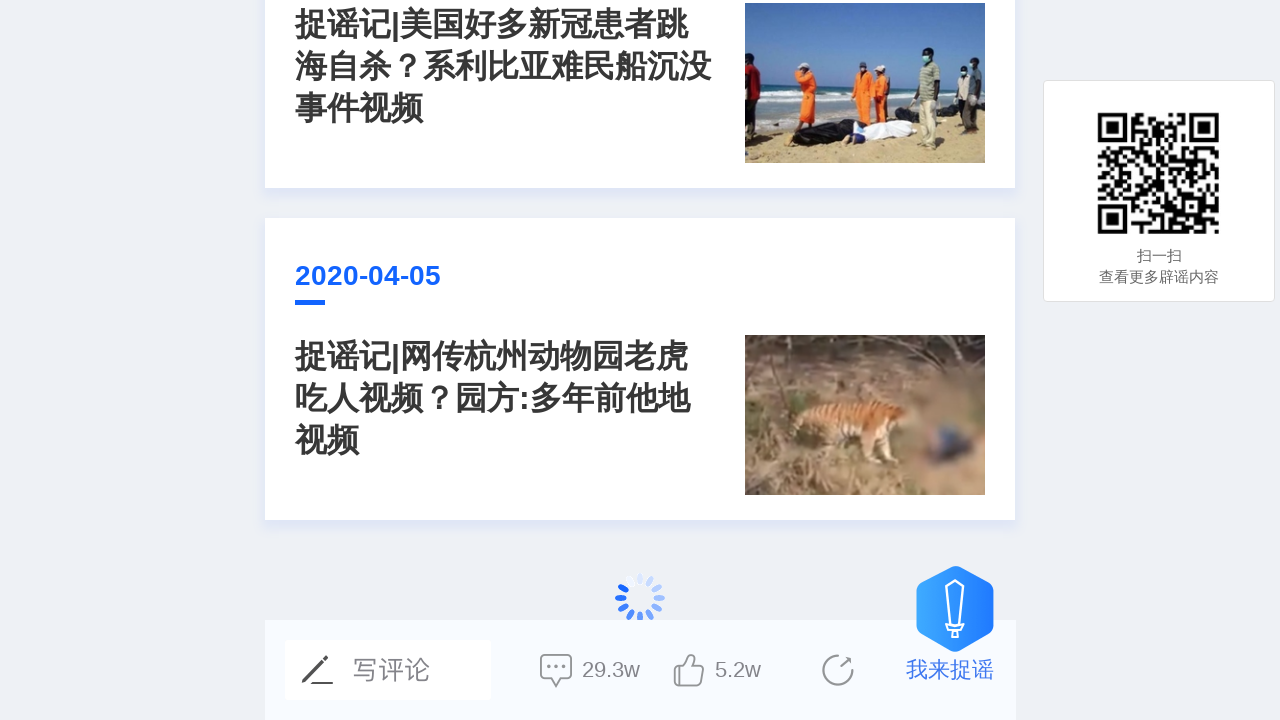

Waited 2 seconds for new content to load after scroll (iteration 23/30)
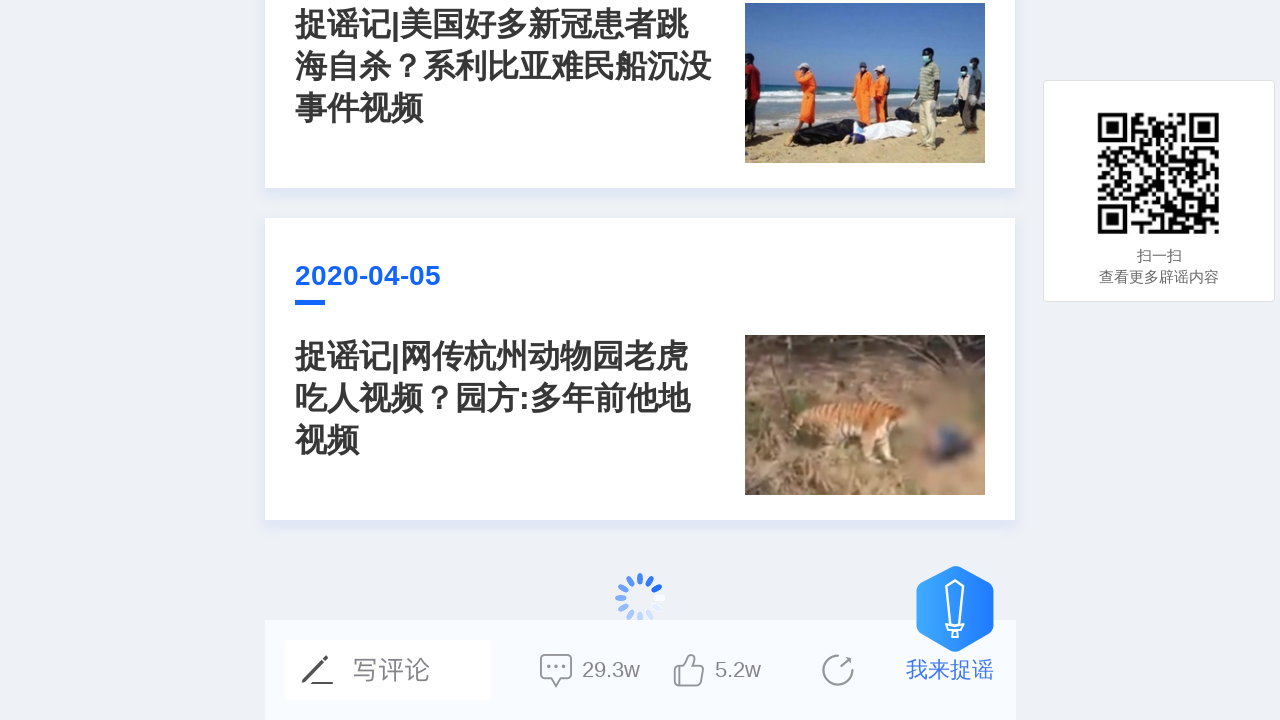

Scrolled to bottom of page (iteration 24/30) to trigger dynamic content loading
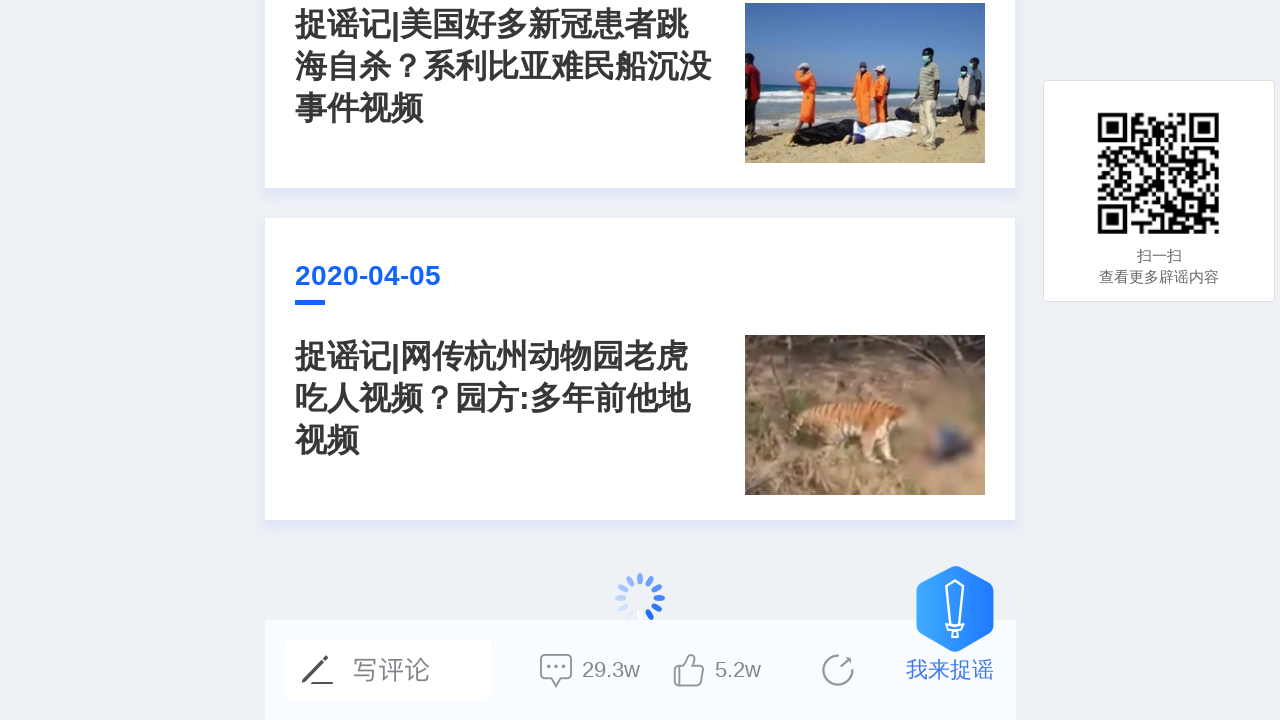

Waited 2 seconds for new content to load after scroll (iteration 24/30)
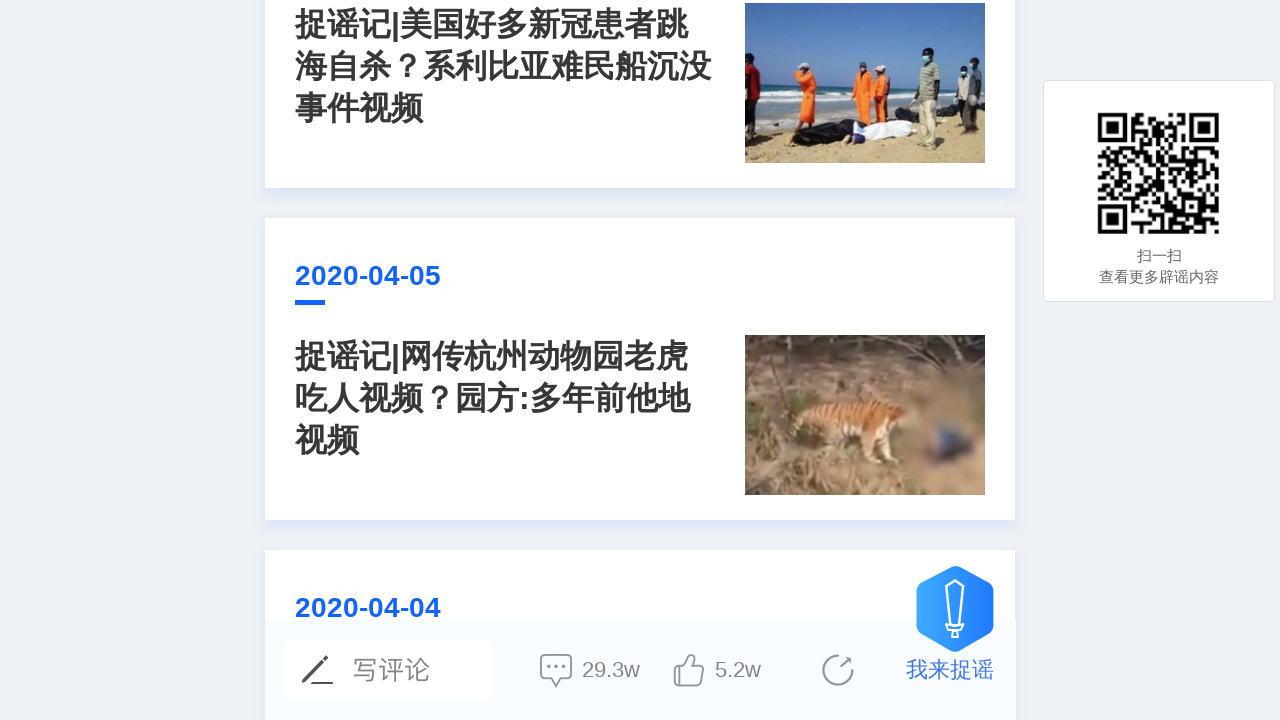

Scrolled to bottom of page (iteration 25/30) to trigger dynamic content loading
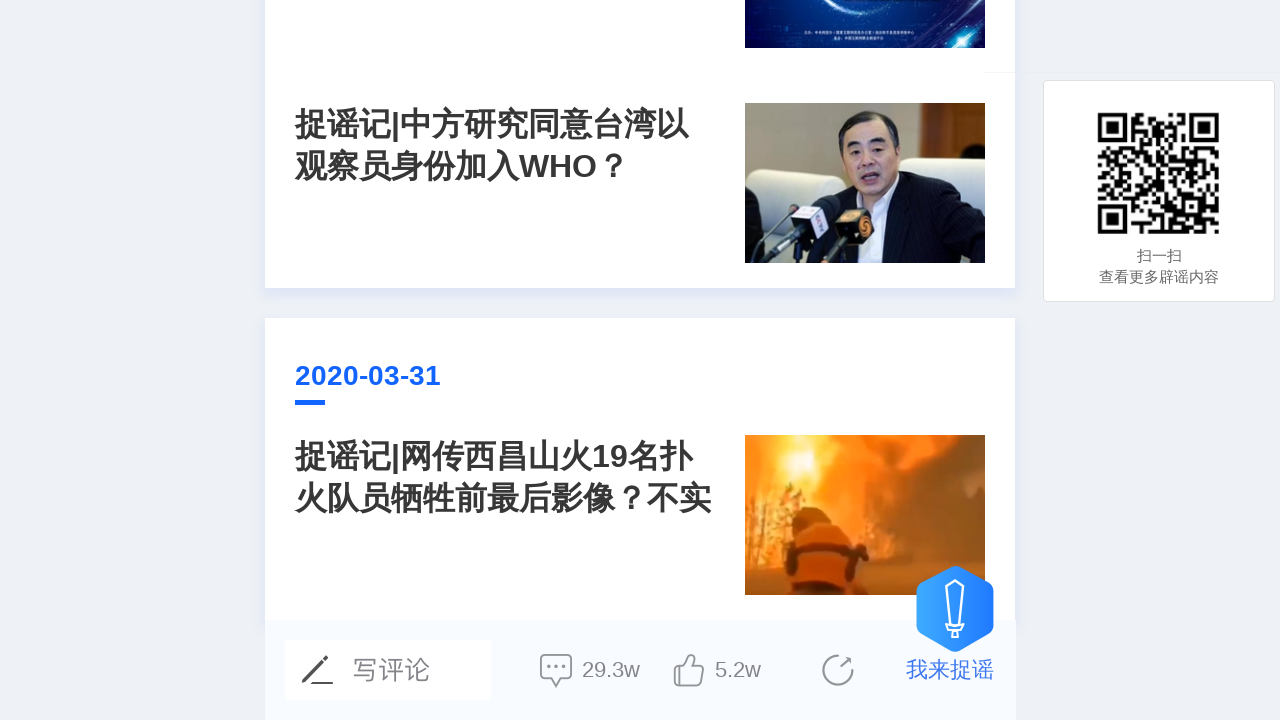

Waited 2 seconds for new content to load after scroll (iteration 25/30)
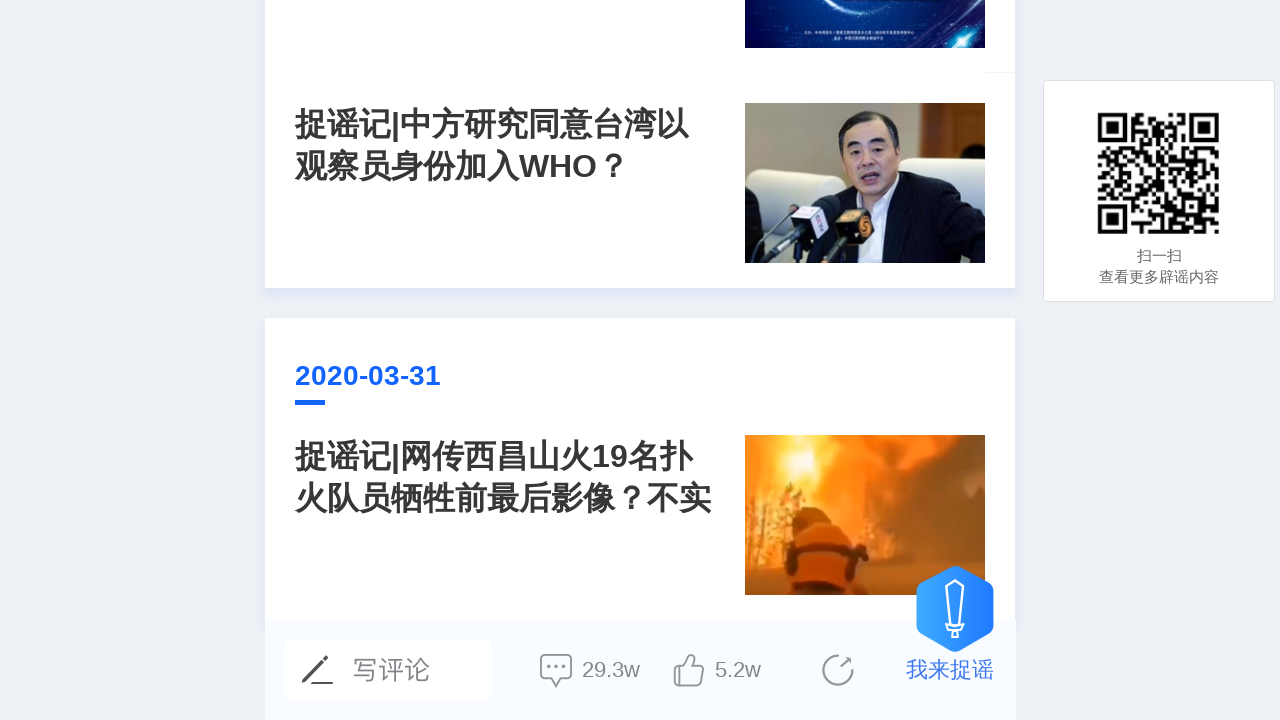

Scrolled to bottom of page (iteration 26/30) to trigger dynamic content loading
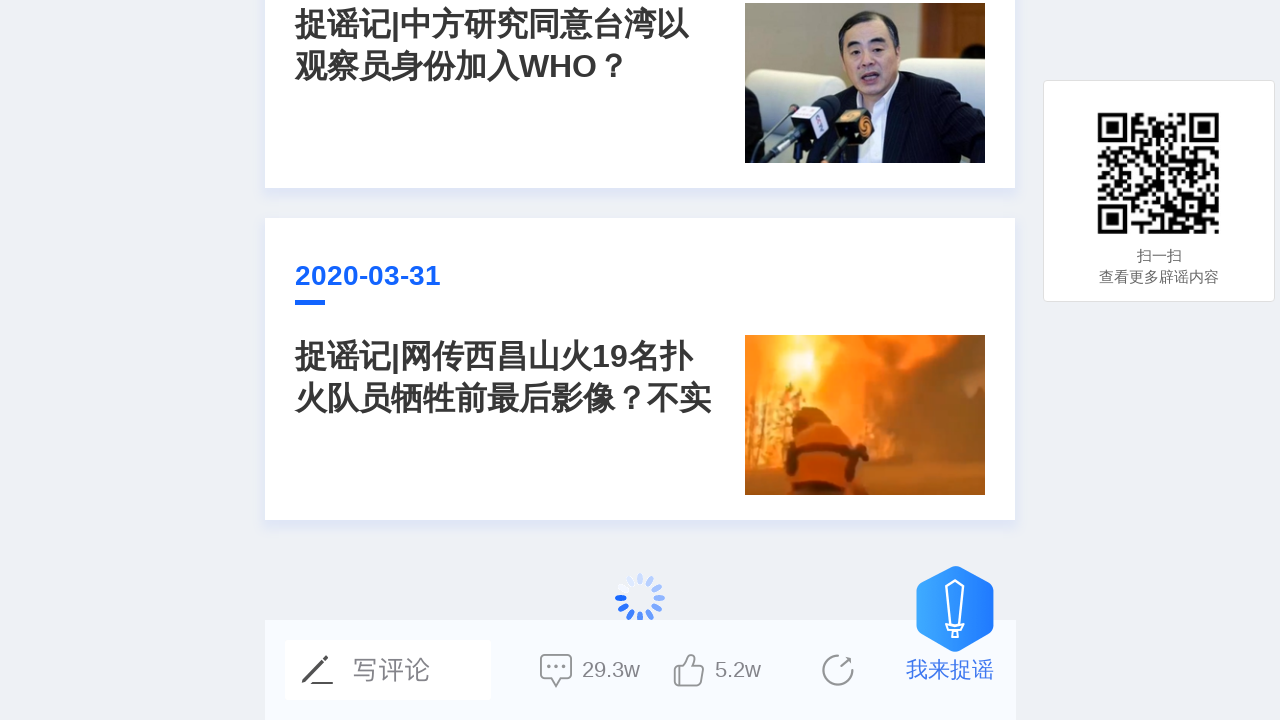

Waited 2 seconds for new content to load after scroll (iteration 26/30)
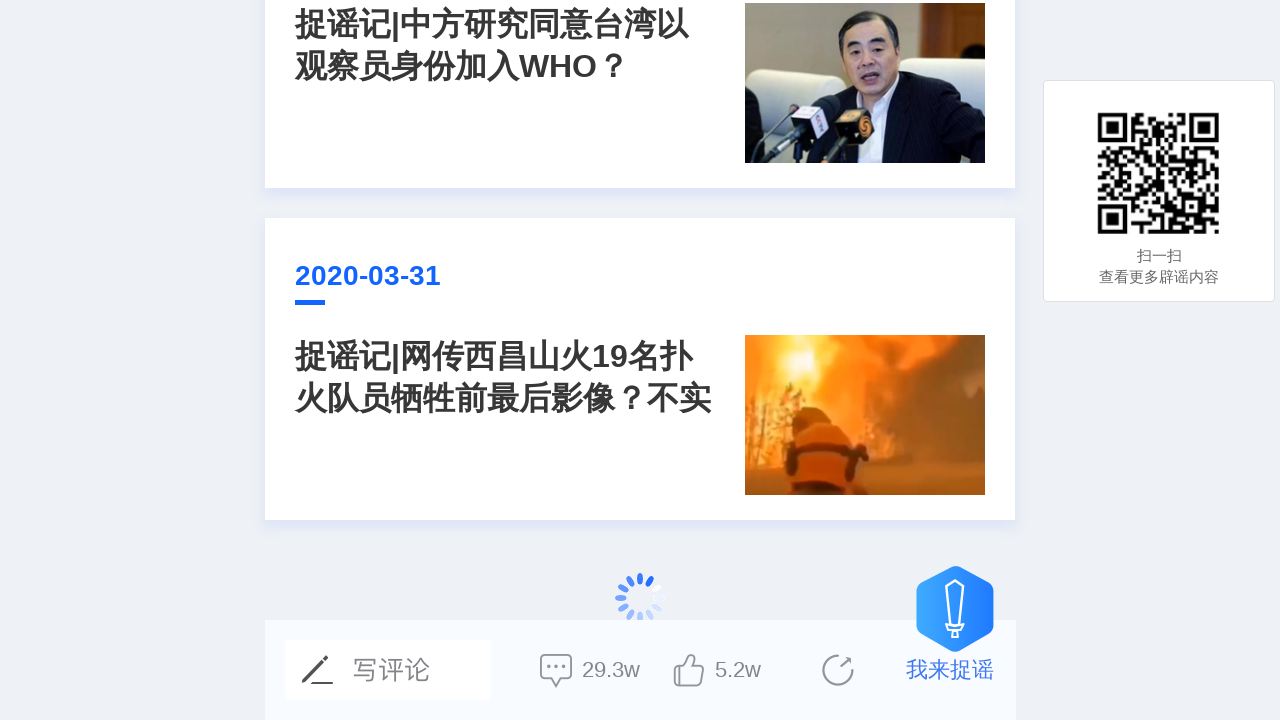

Scrolled to bottom of page (iteration 27/30) to trigger dynamic content loading
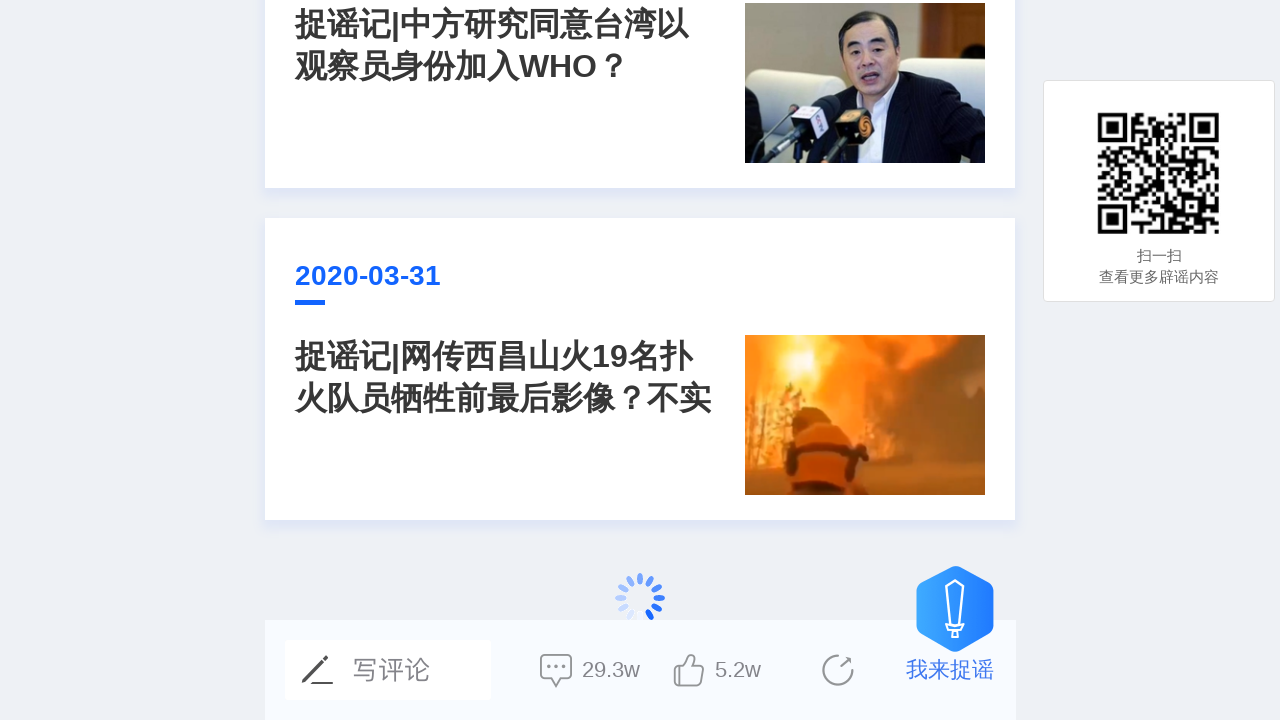

Waited 2 seconds for new content to load after scroll (iteration 27/30)
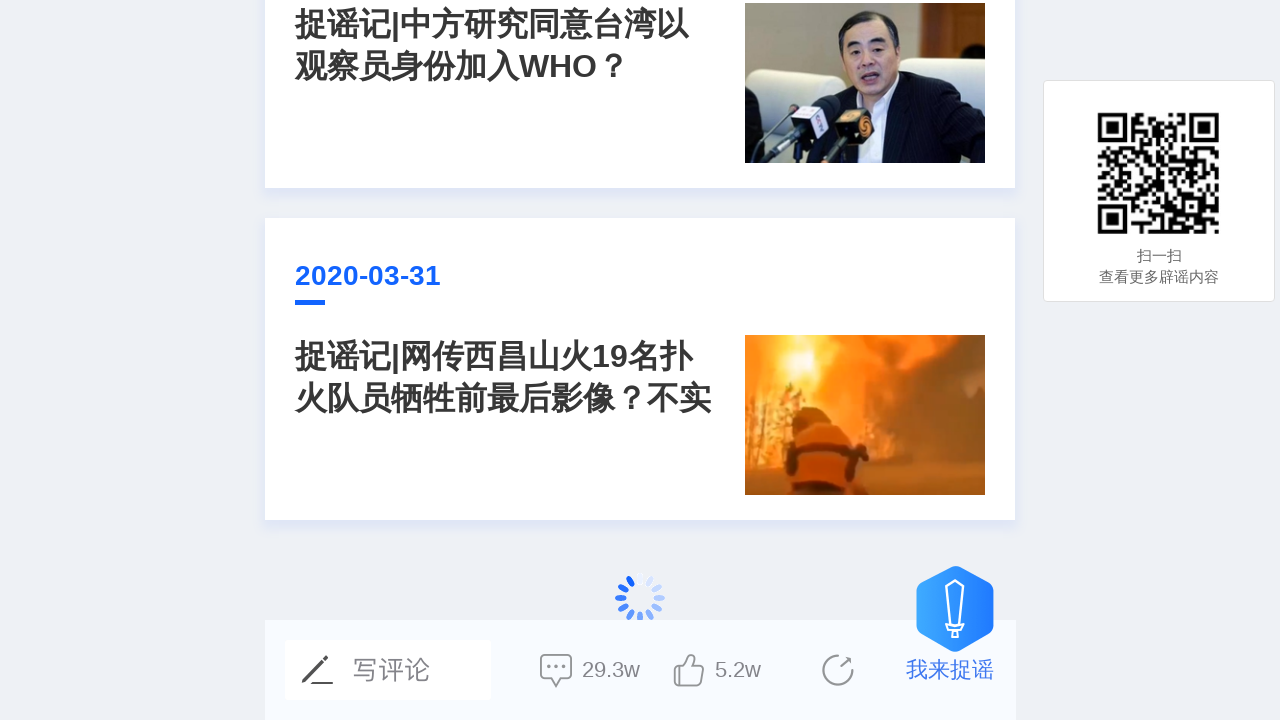

Scrolled to bottom of page (iteration 28/30) to trigger dynamic content loading
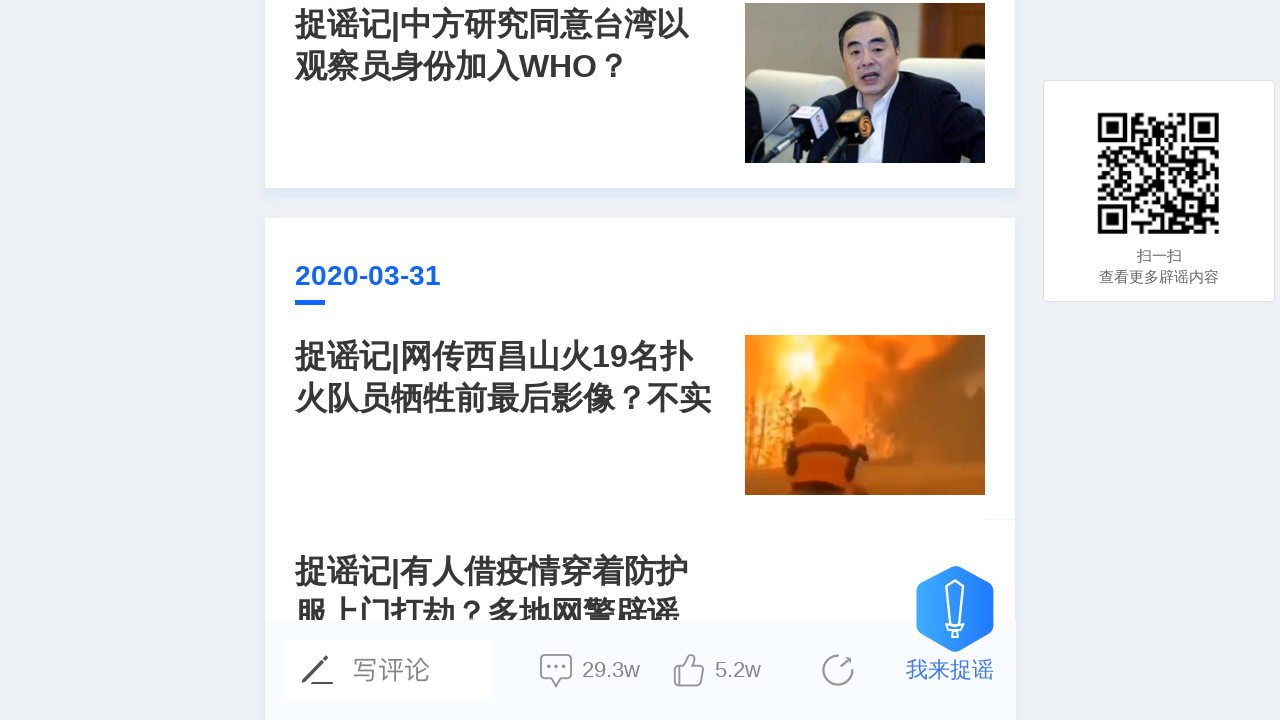

Waited 2 seconds for new content to load after scroll (iteration 28/30)
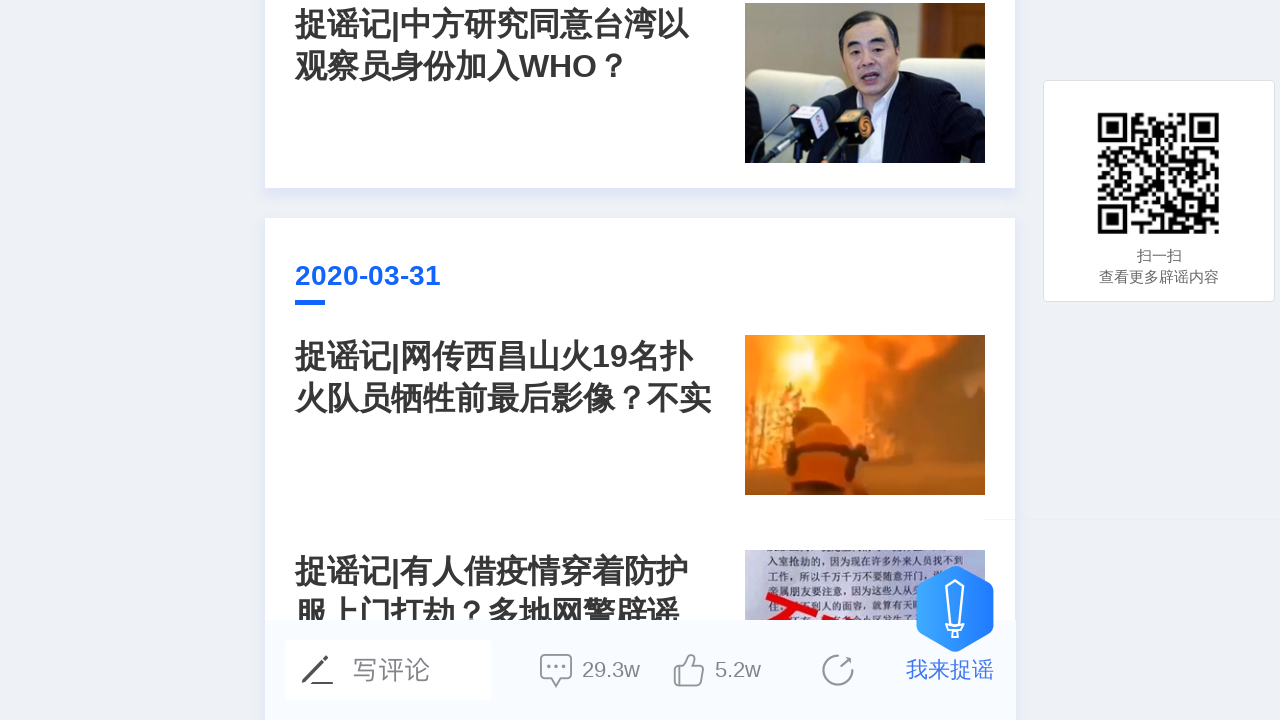

Scrolled to bottom of page (iteration 29/30) to trigger dynamic content loading
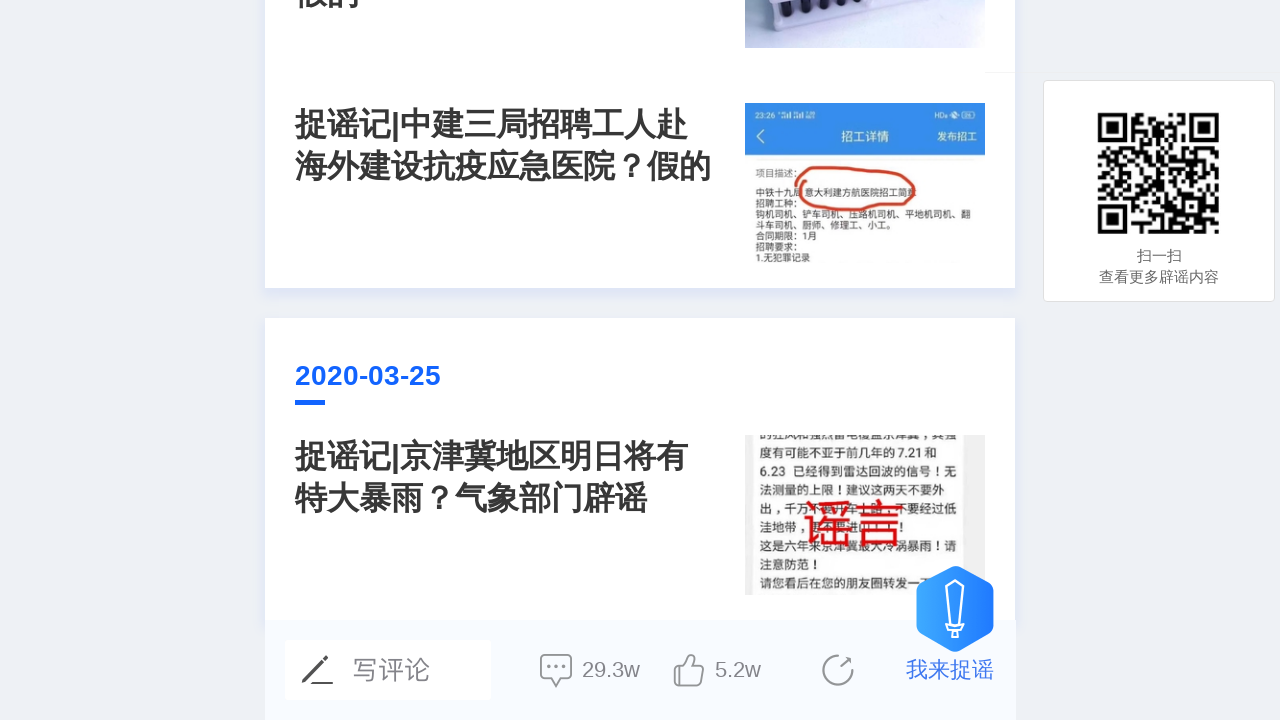

Waited 2 seconds for new content to load after scroll (iteration 29/30)
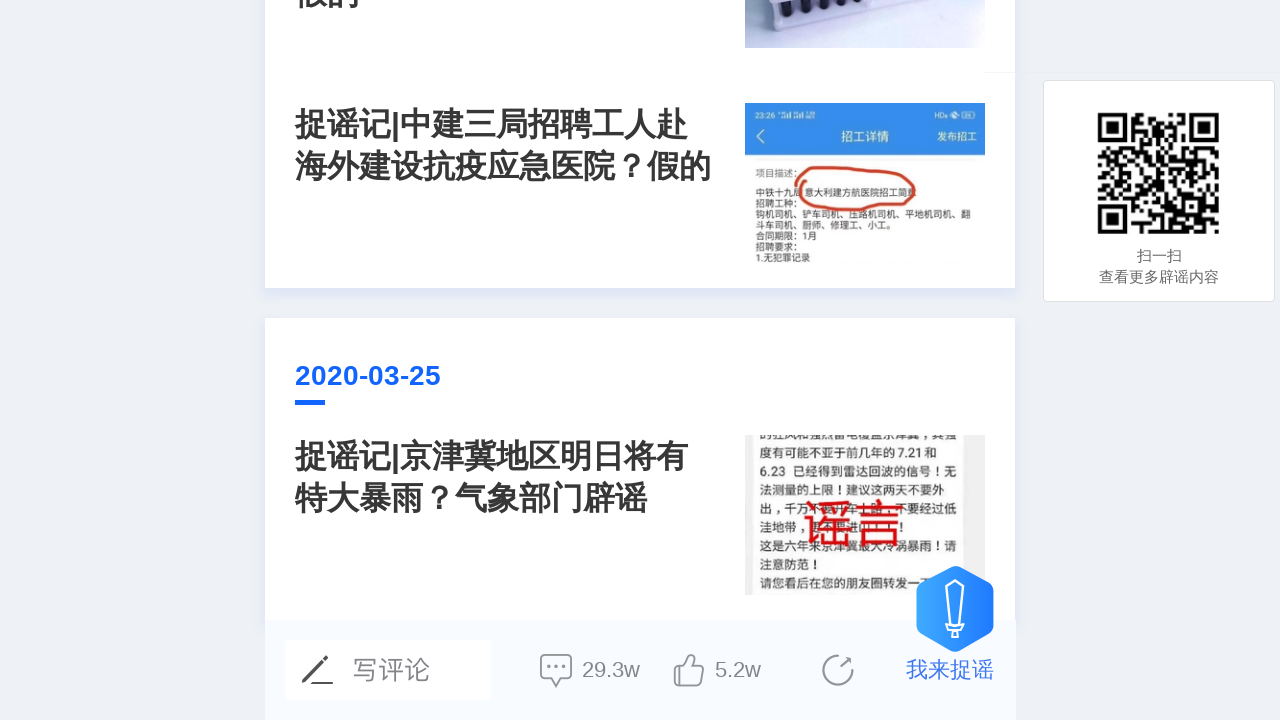

Scrolled to bottom of page (iteration 30/30) to trigger dynamic content loading
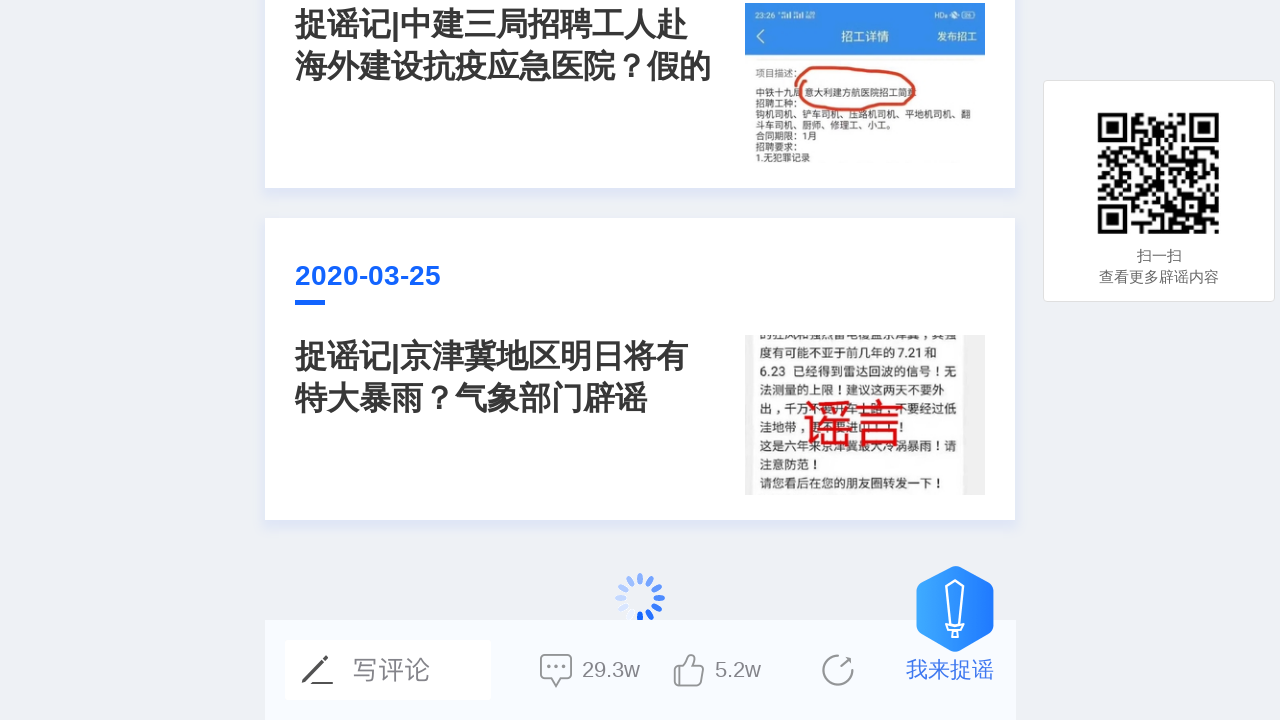

Waited 2 seconds for new content to load after scroll (iteration 30/30)
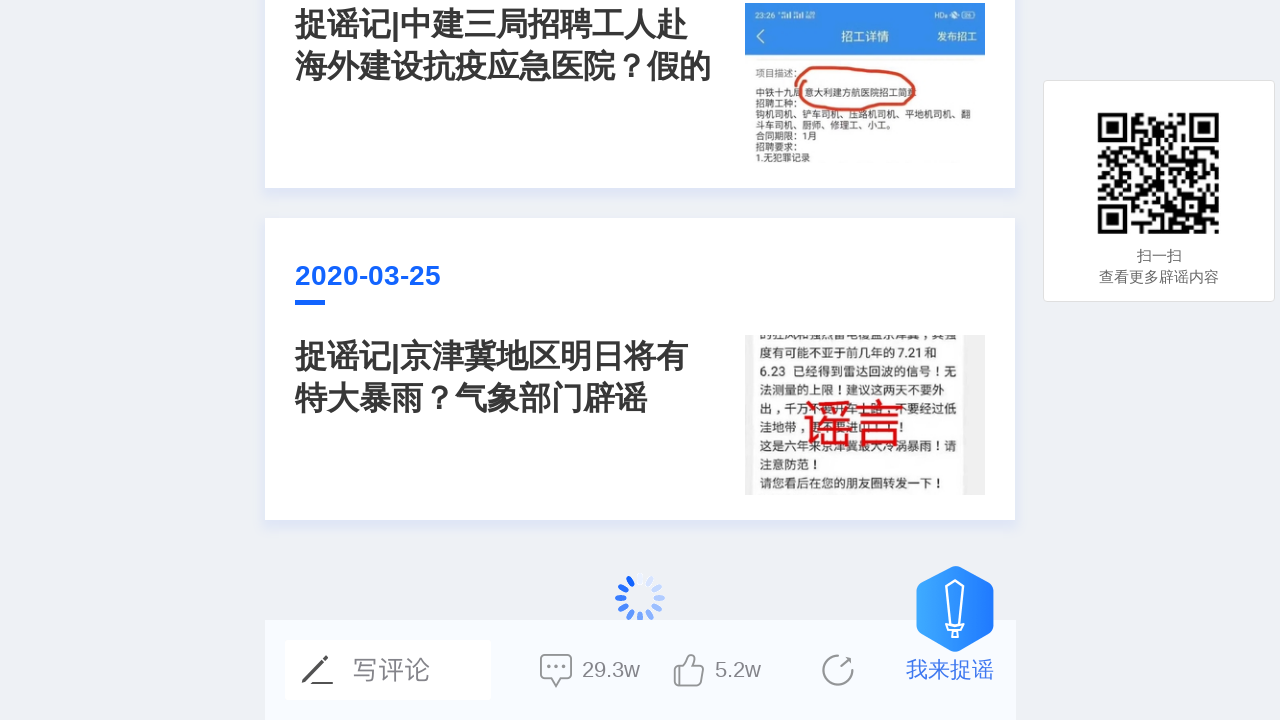

Verified news content loaded by waiting for news title elements
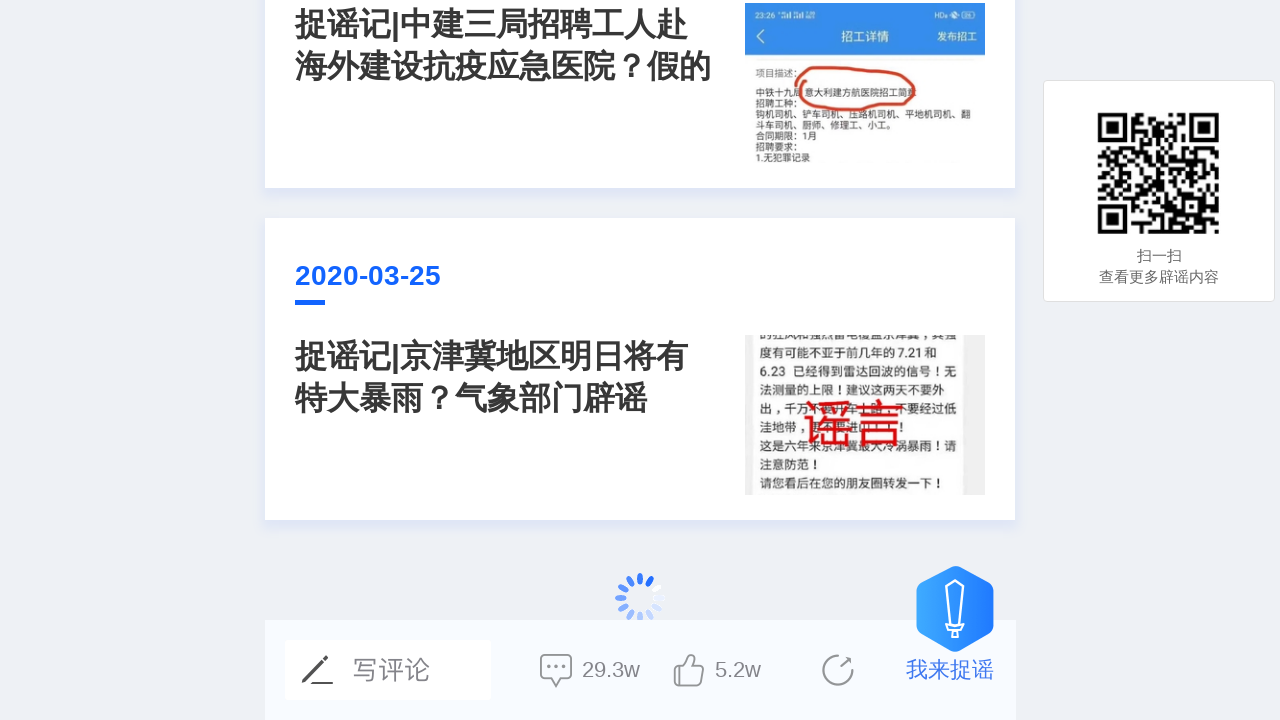

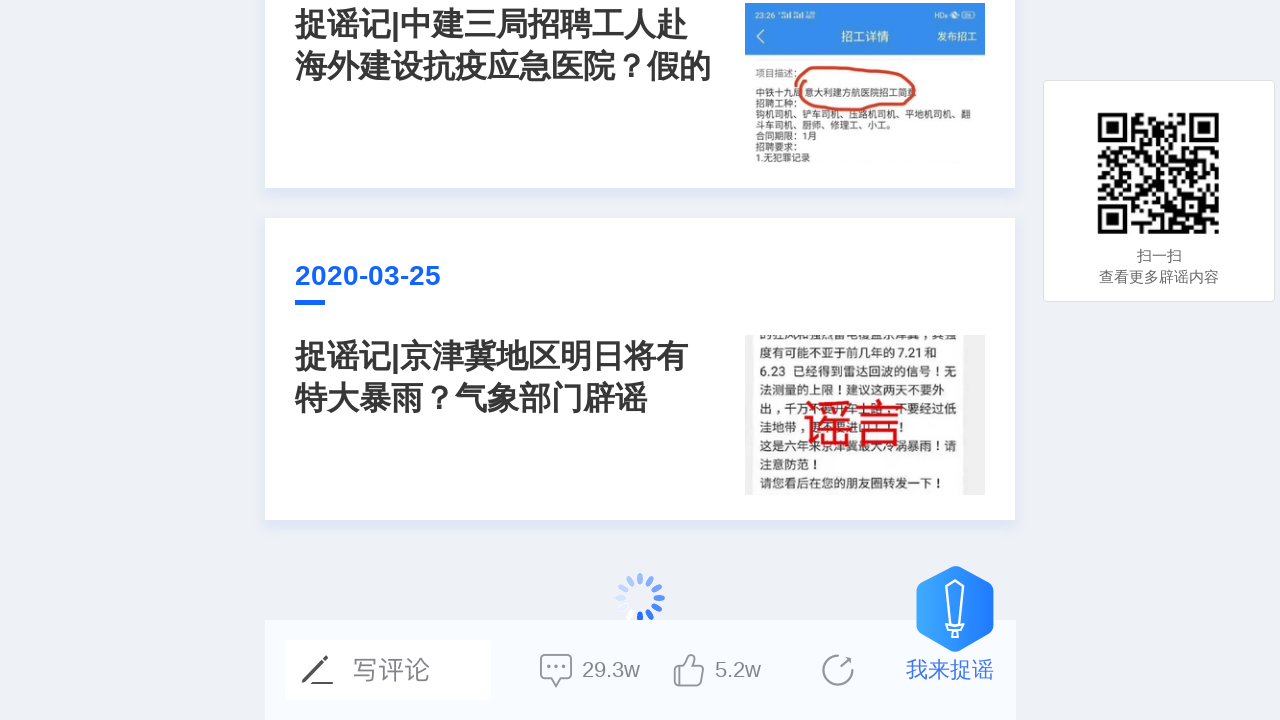